Tests the Bootstrap checkout form by filling out billing information, shipping details, and payment information, then submitting the form. This process is repeated 5 times.

Starting URL: https://getbootstrap.com/docs/4.0/examples/checkout/

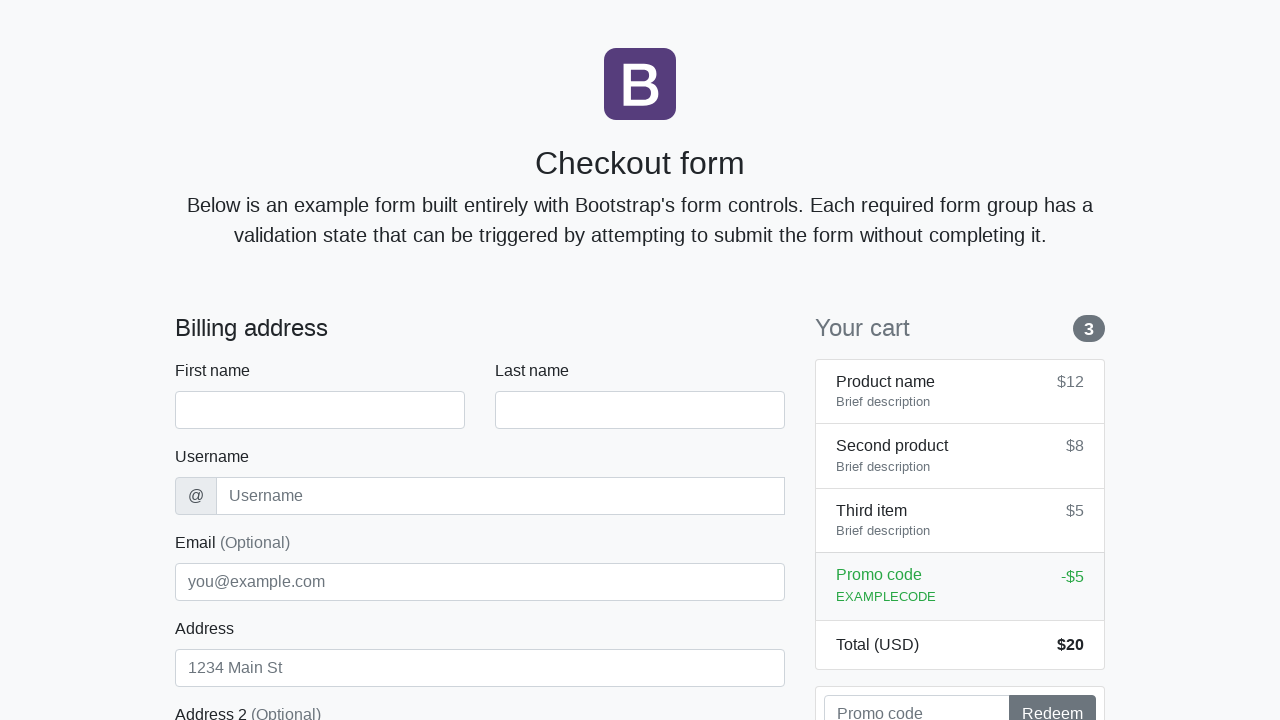

Waited for first name field to load
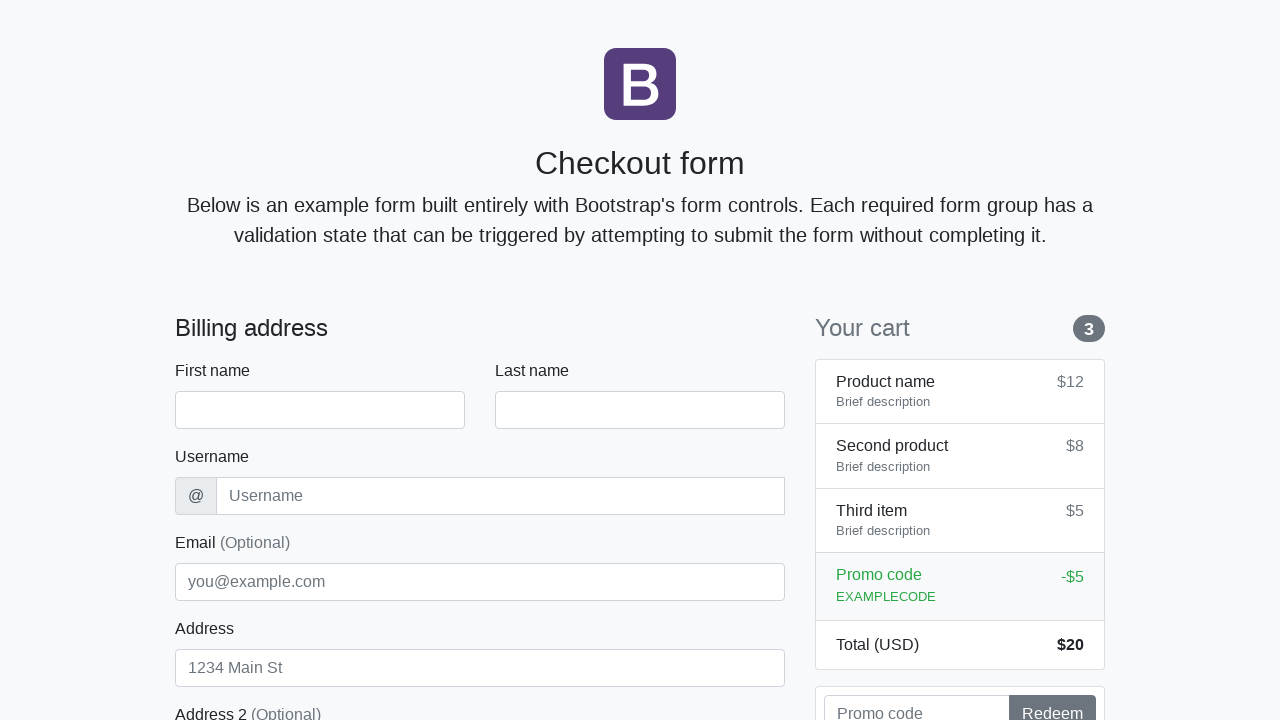

Filled first name field with 'Amanda' on #firstName
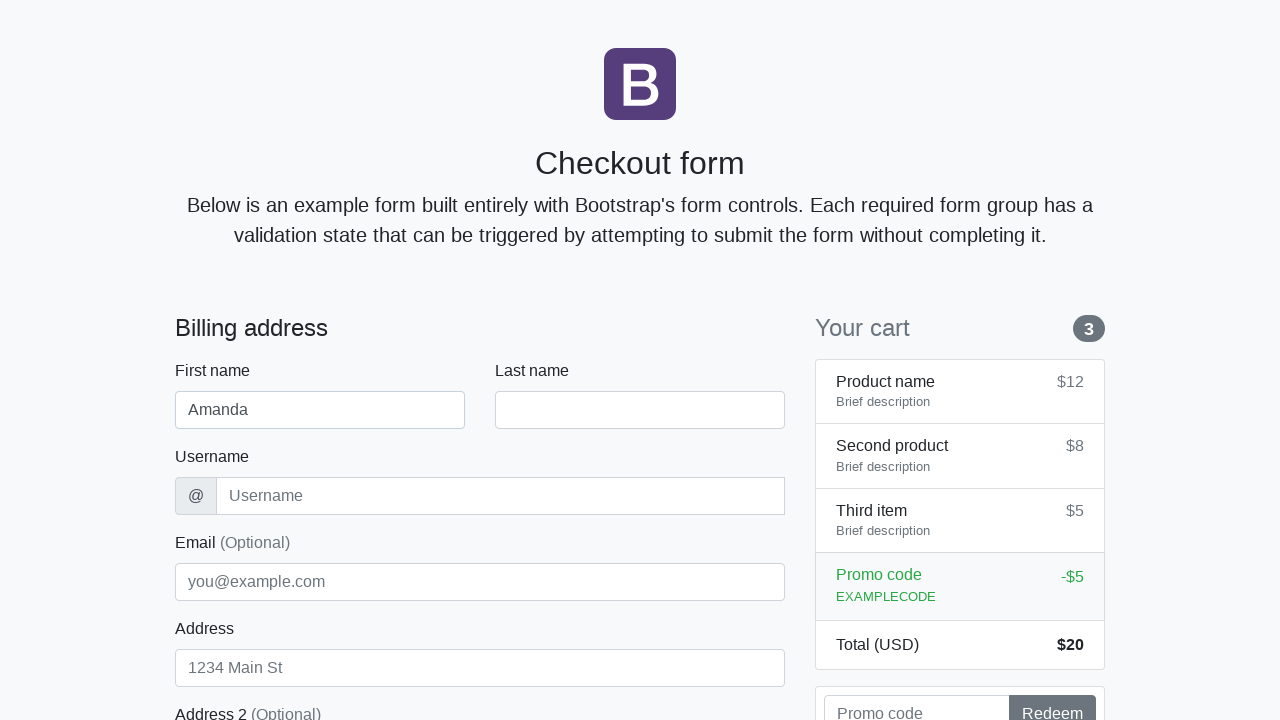

Filled last name field with 'Garcia' on #lastName
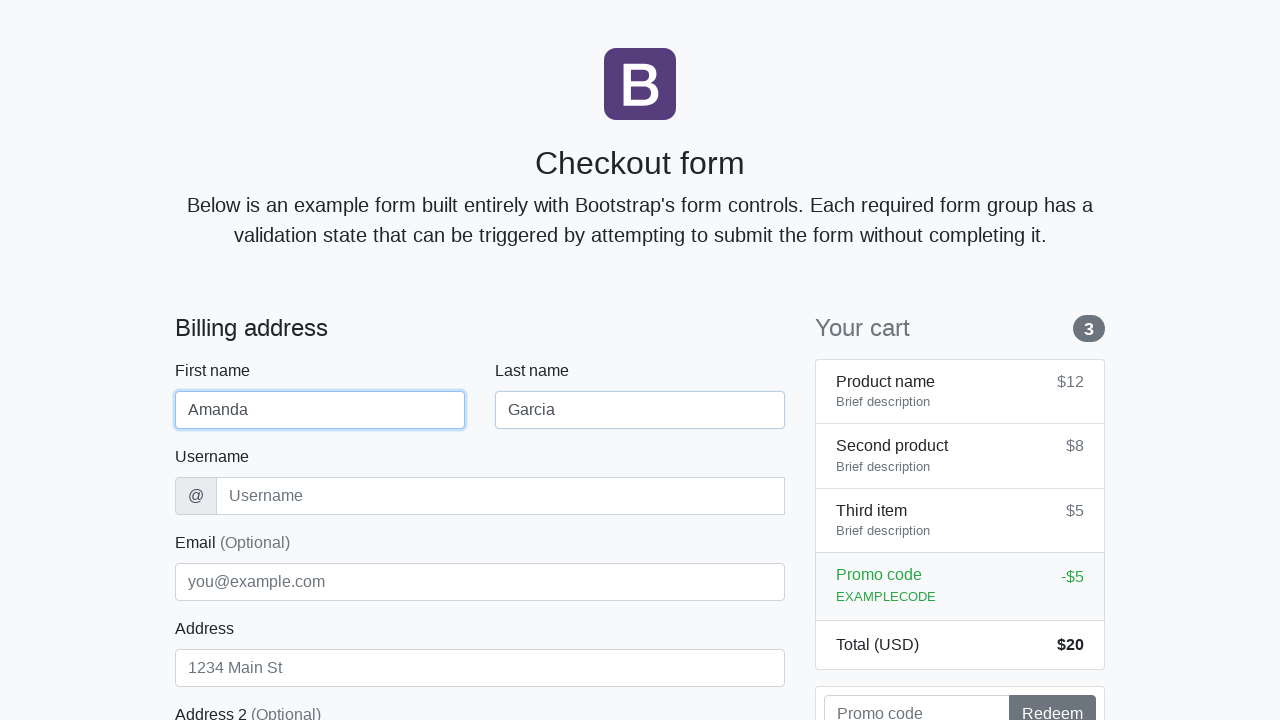

Filled username field with 'agarcia' on #username
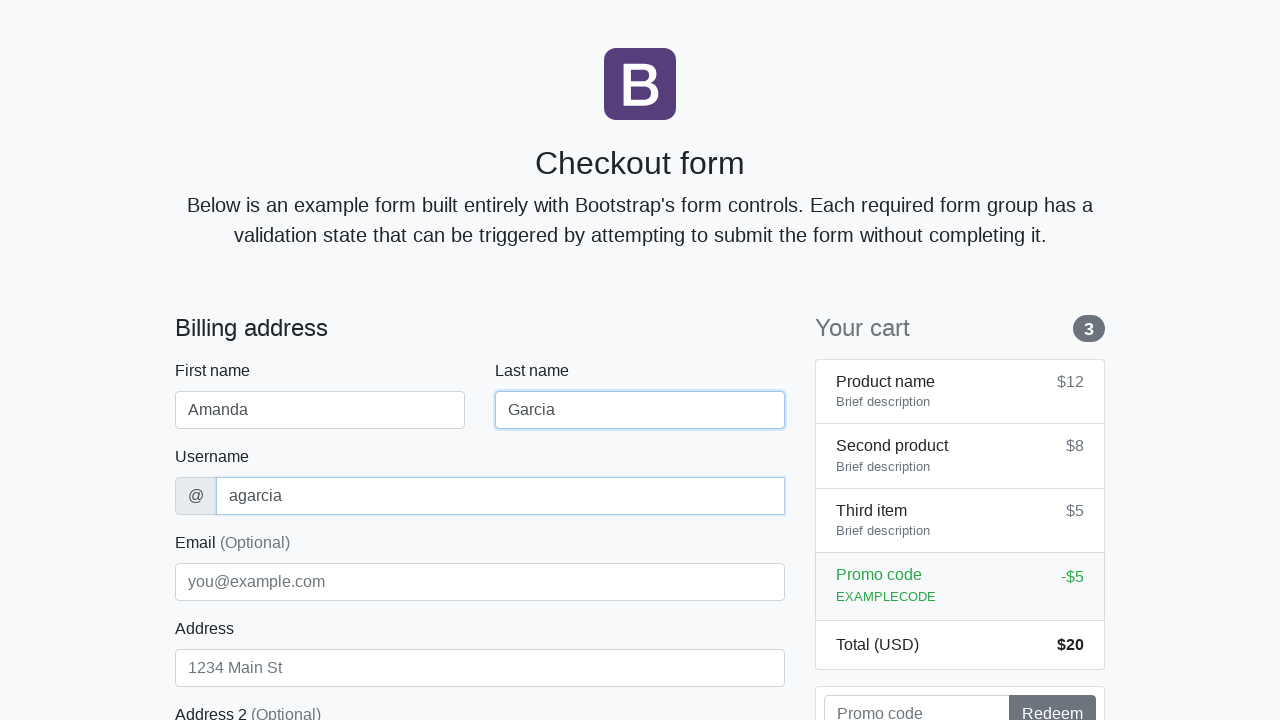

Filled address field with 'Spruce Court 444' on #address
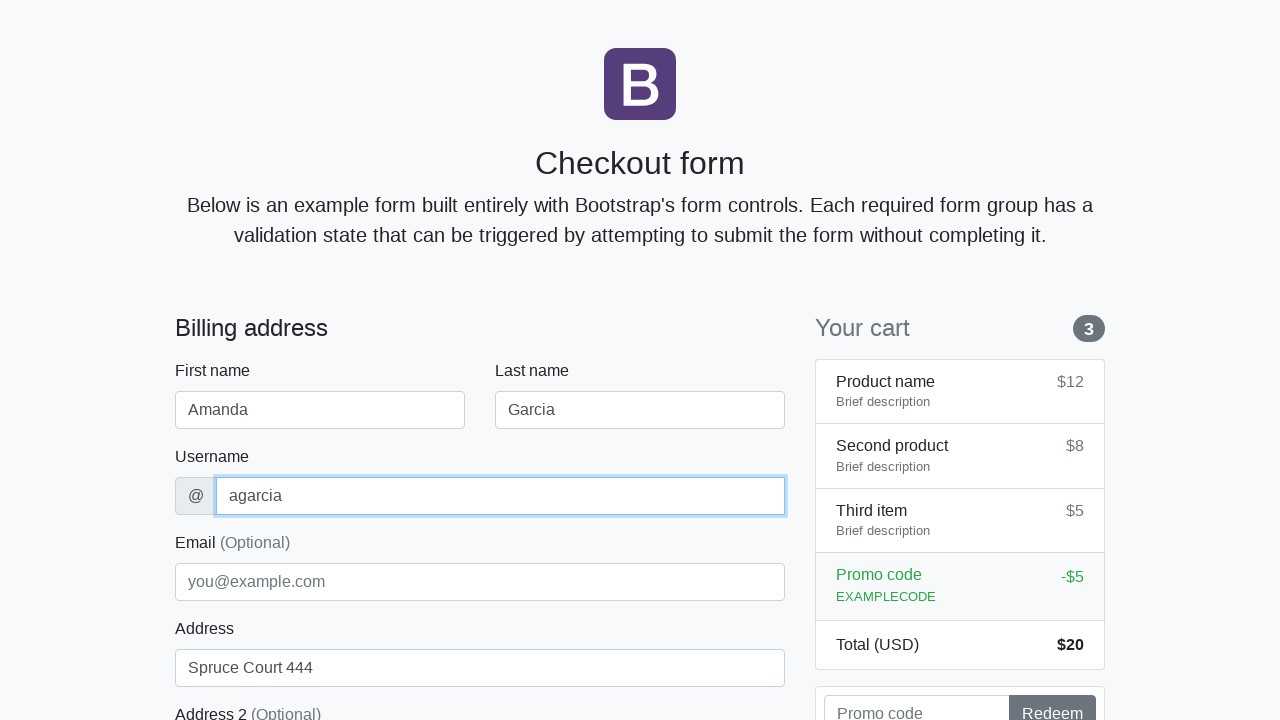

Filled email field with 'amanda.g@domain.com' on #email
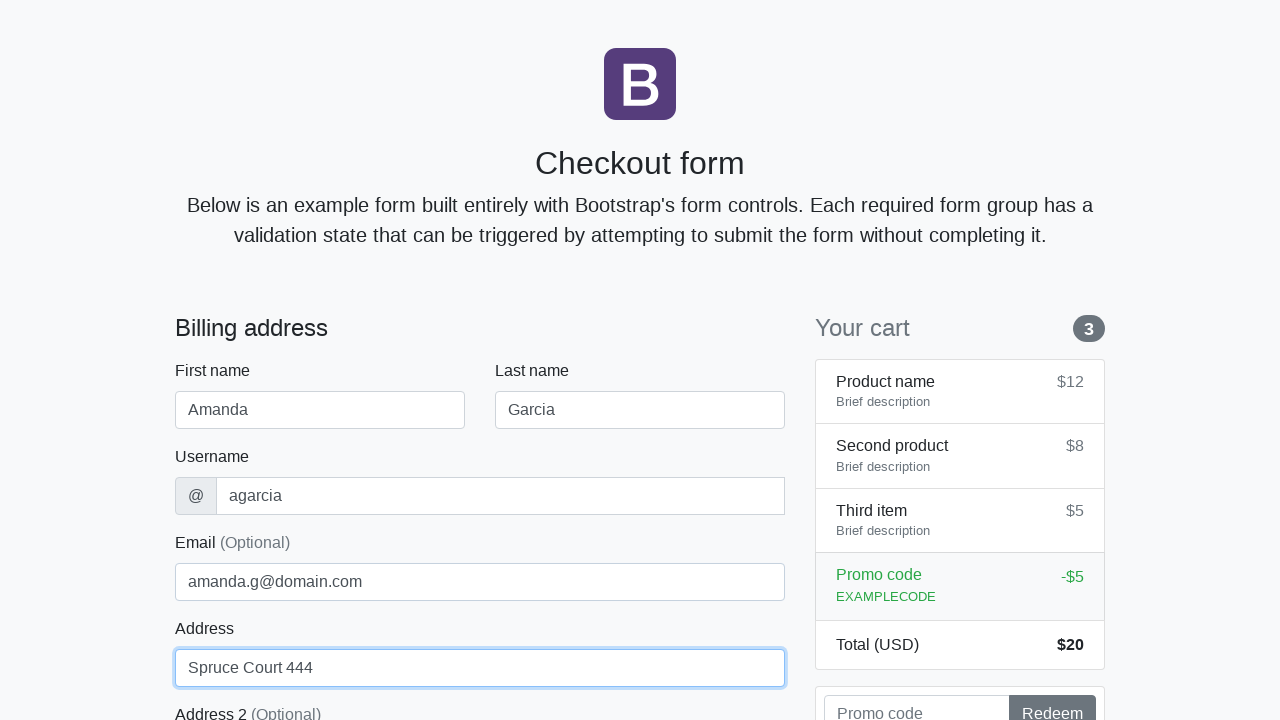

Selected 'United States' from country dropdown on #country
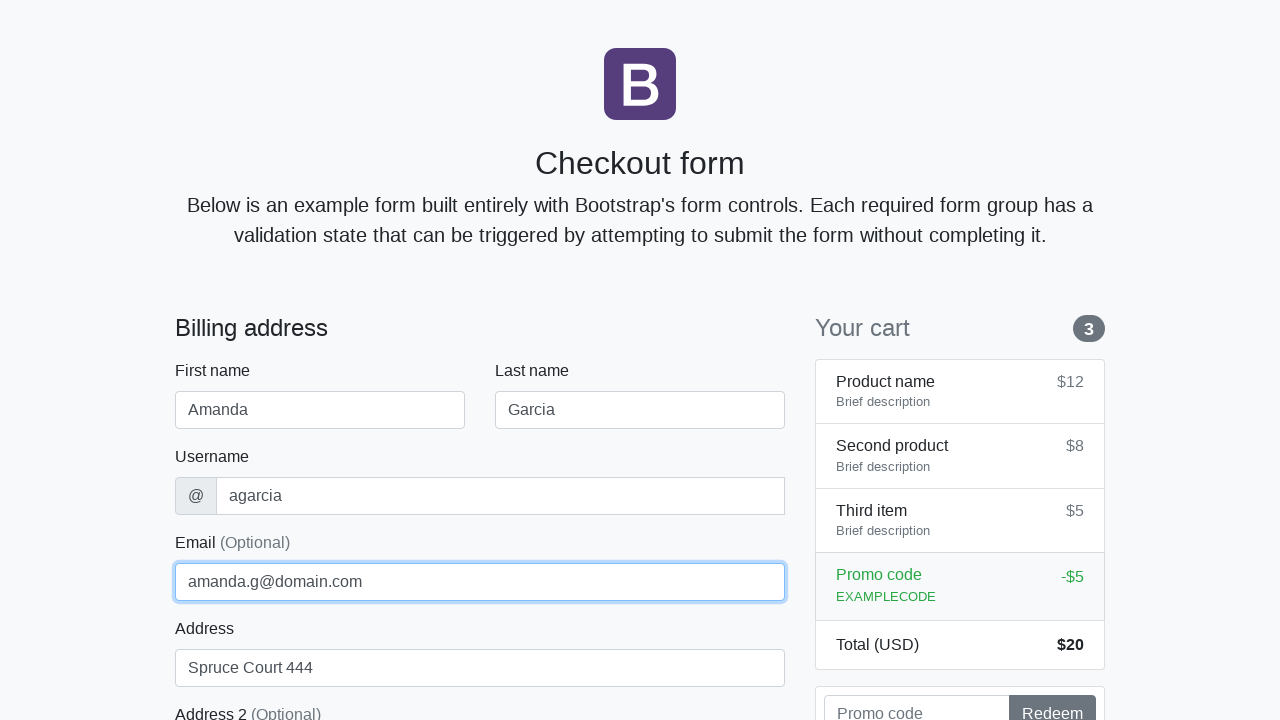

Selected 'California' from state dropdown on #state
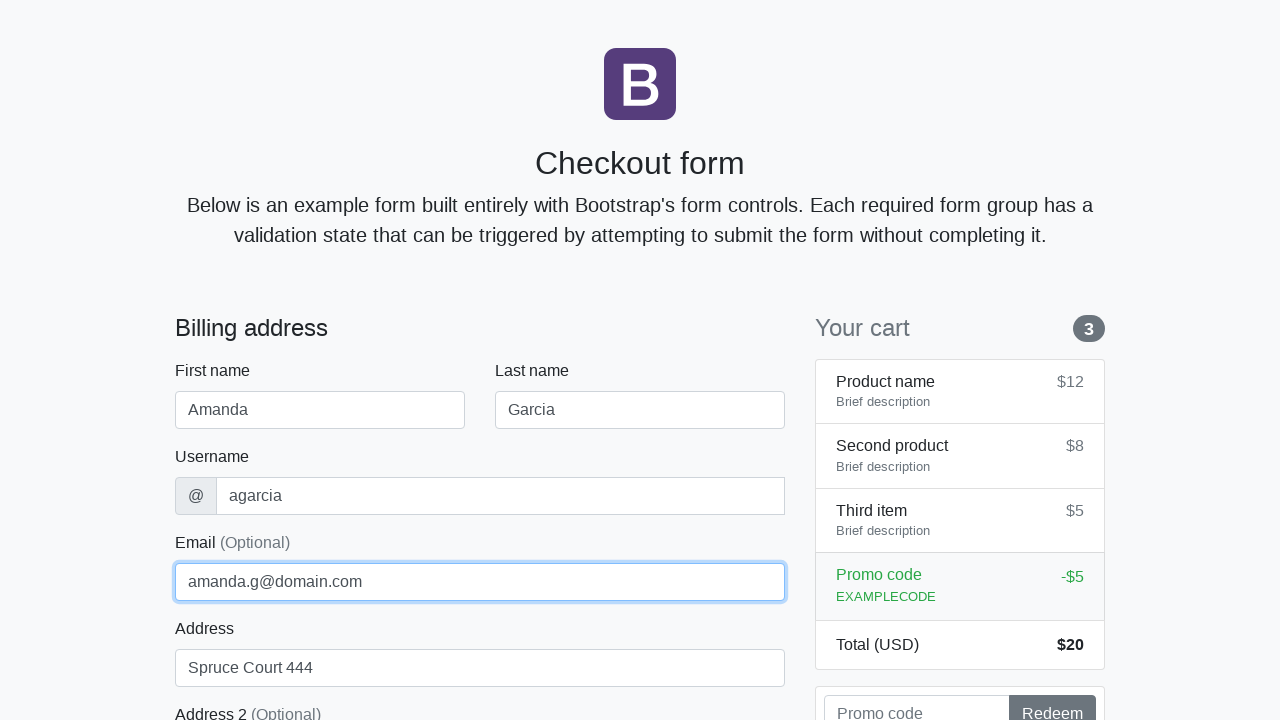

Filled zip code field with '90001' on #zip
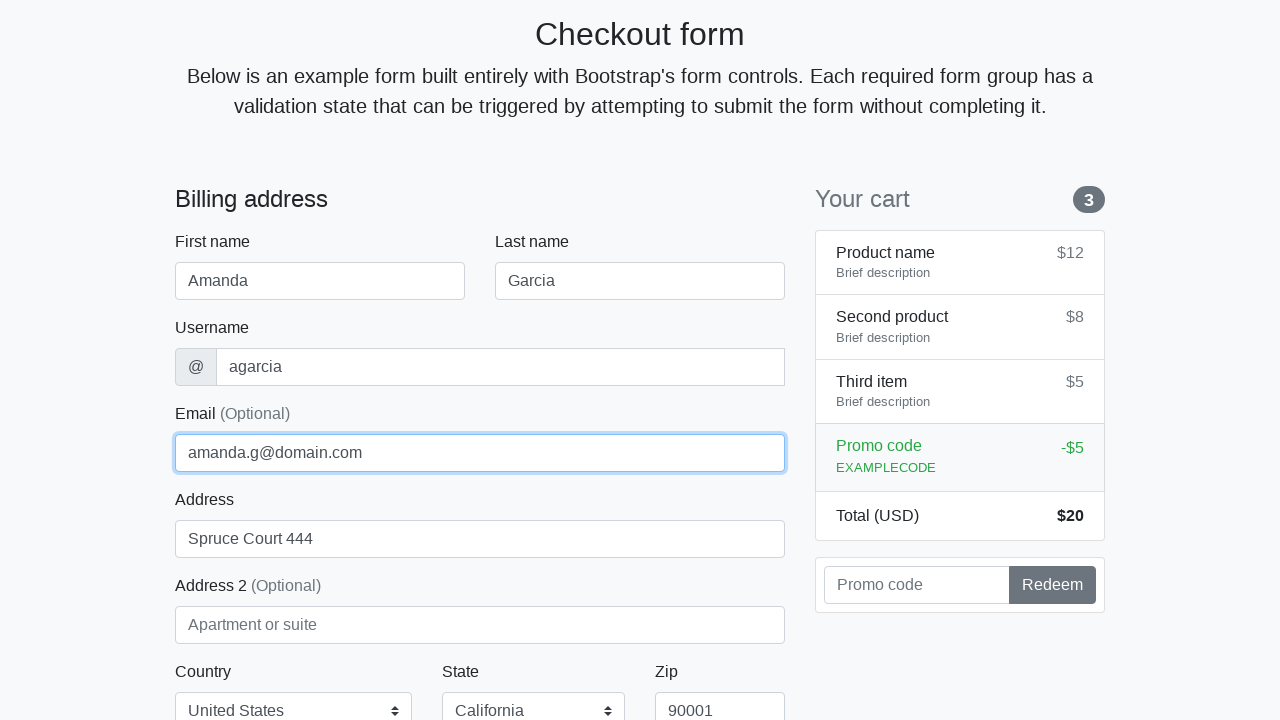

Filled credit card name field with 'Amanda Garcia' on #cc-name
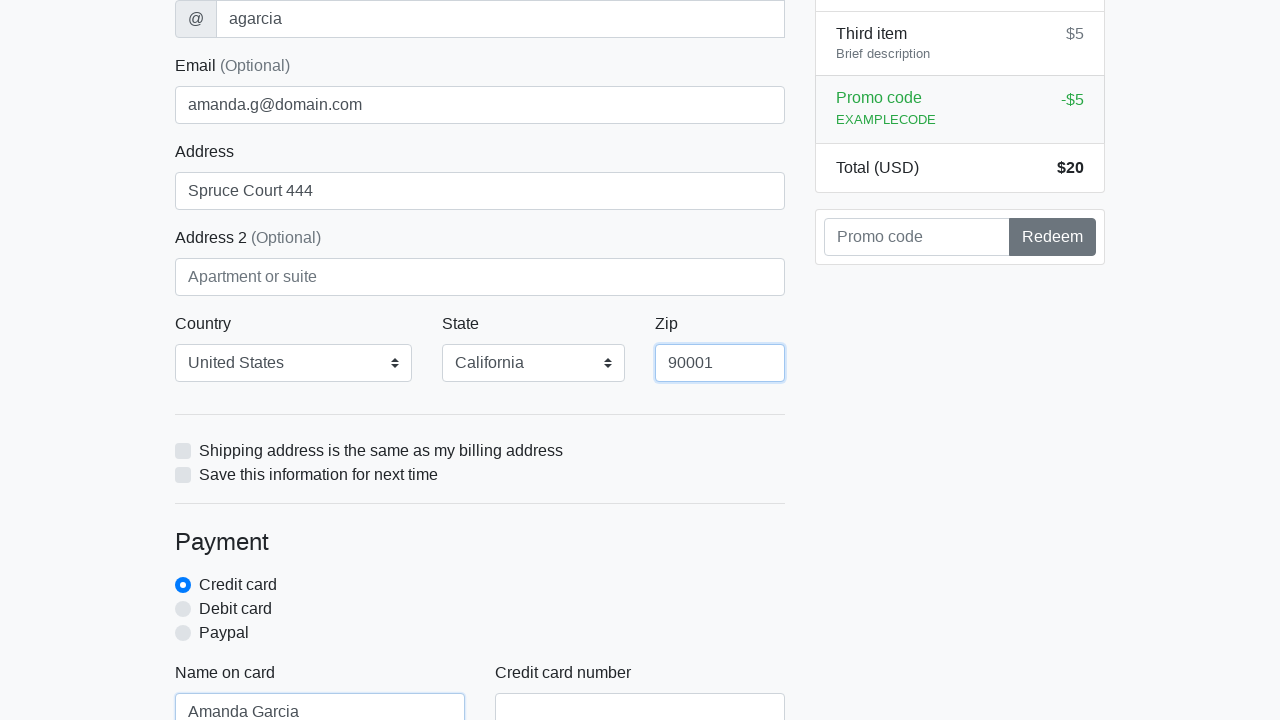

Filled credit card number field with '5369225622116281' on #cc-number
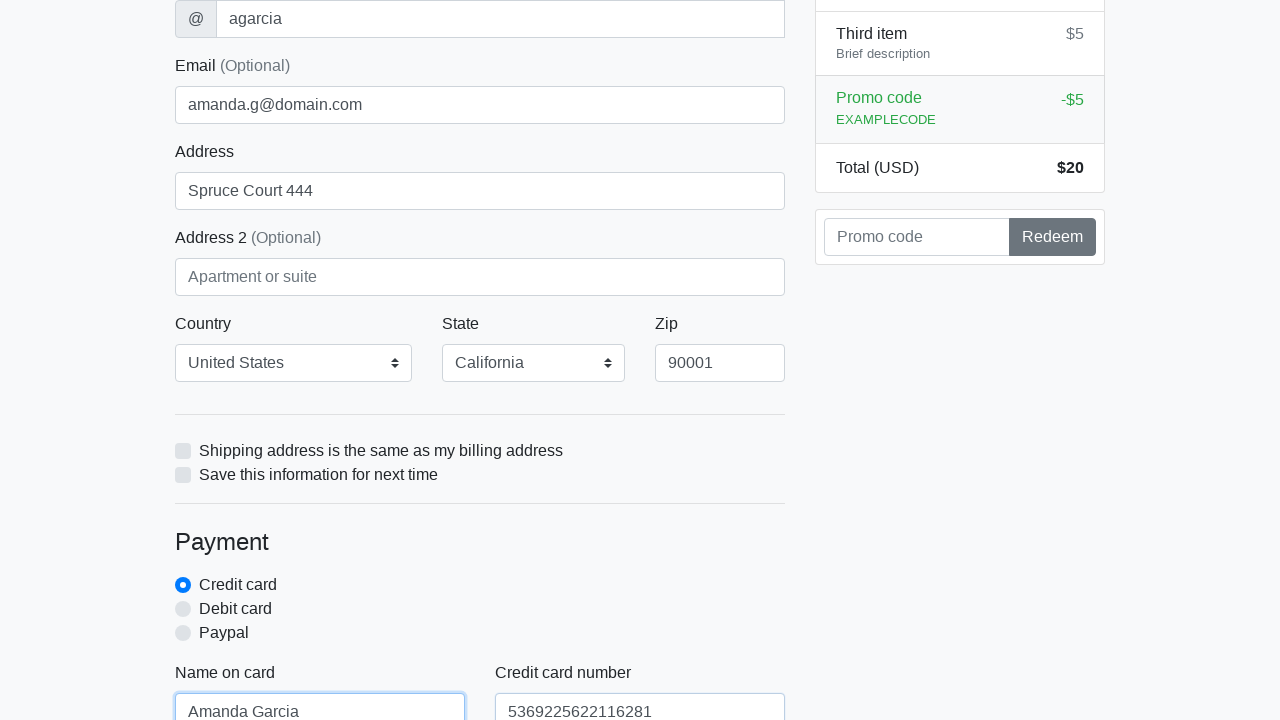

Filled credit card expiration field with '07/2025' on #cc-expiration
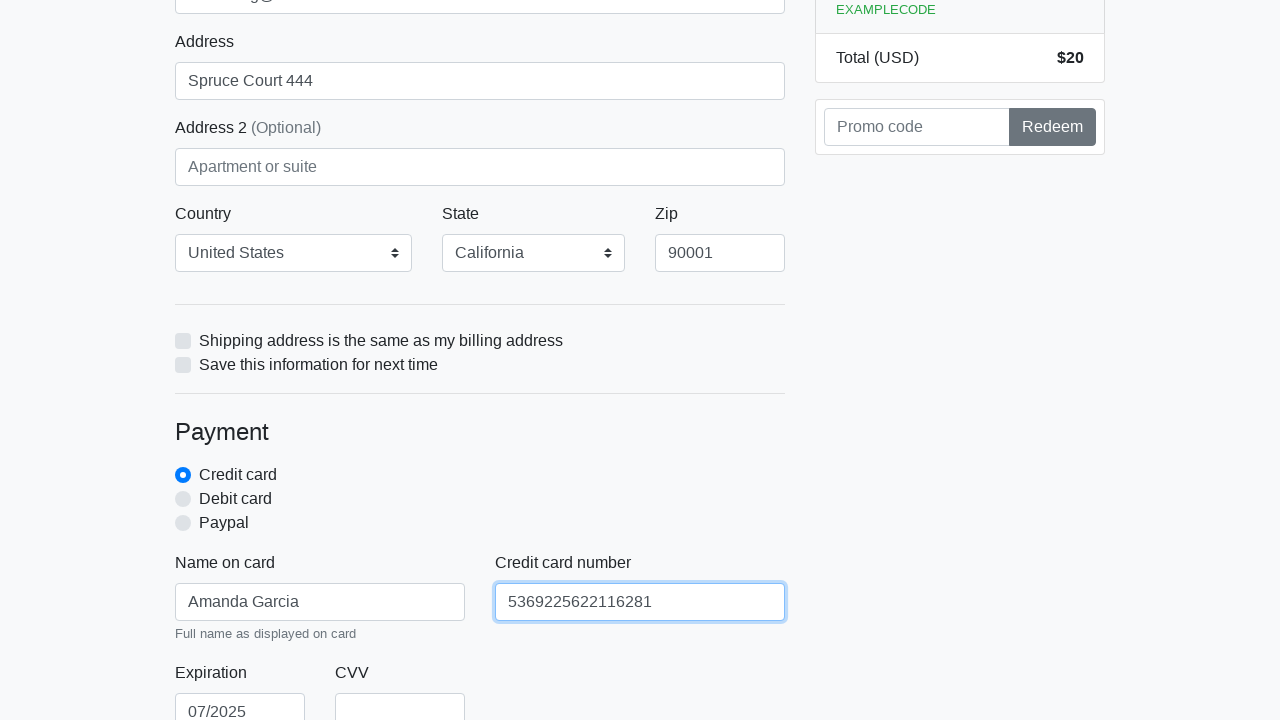

Filled credit card CVV field with '579' on #cc-cvv
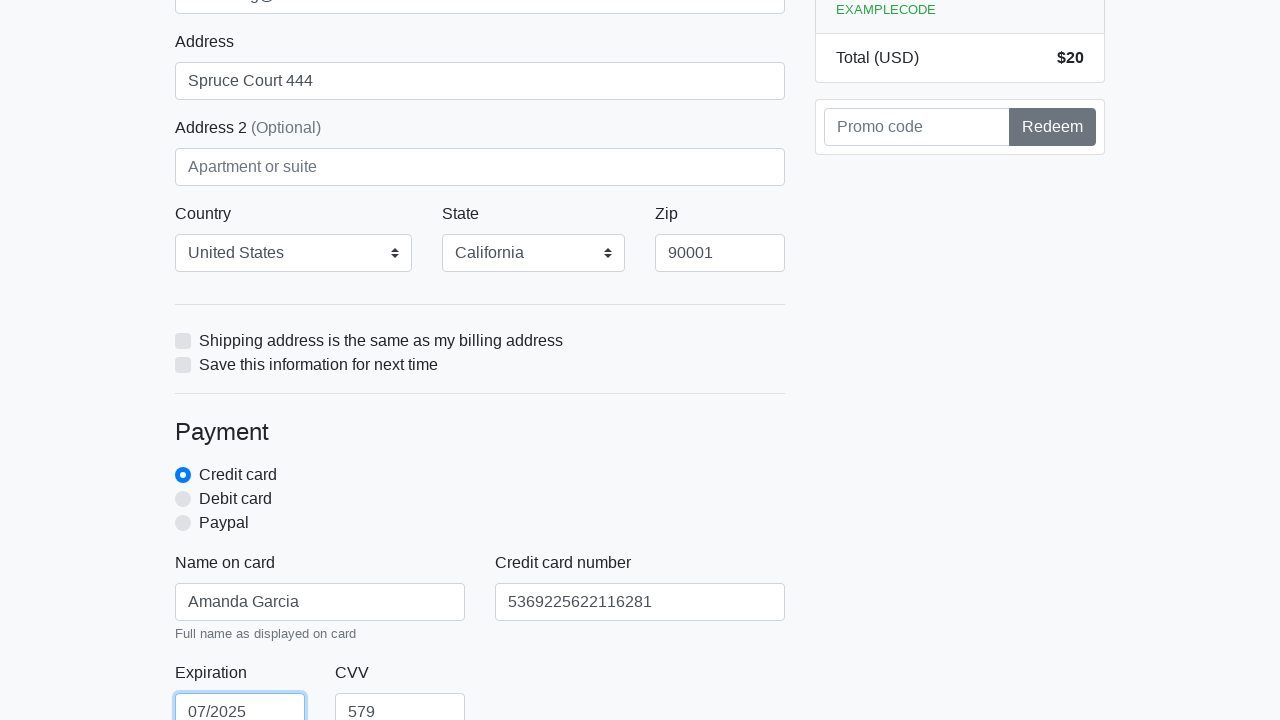

Clicked checkout form submit button at (480, 500) on xpath=/html/body/div/div[2]/div[2]/form/button
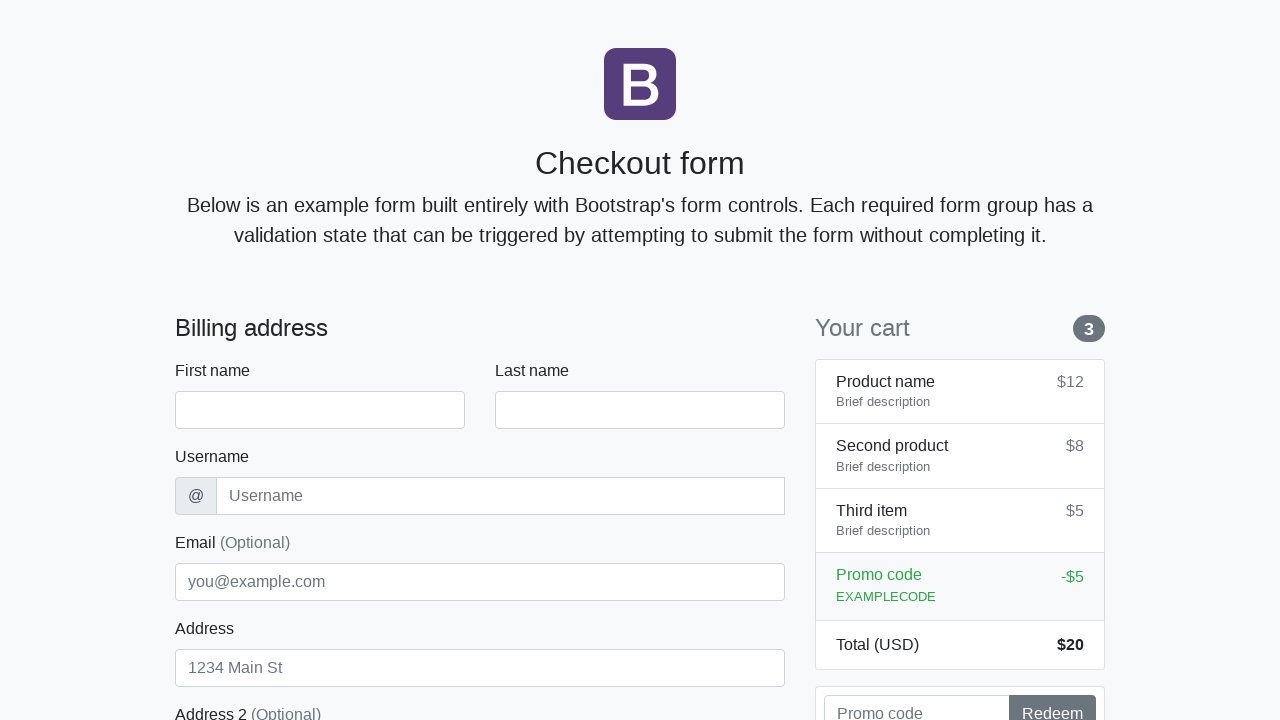

Navigated back to Bootstrap checkout page for next iteration
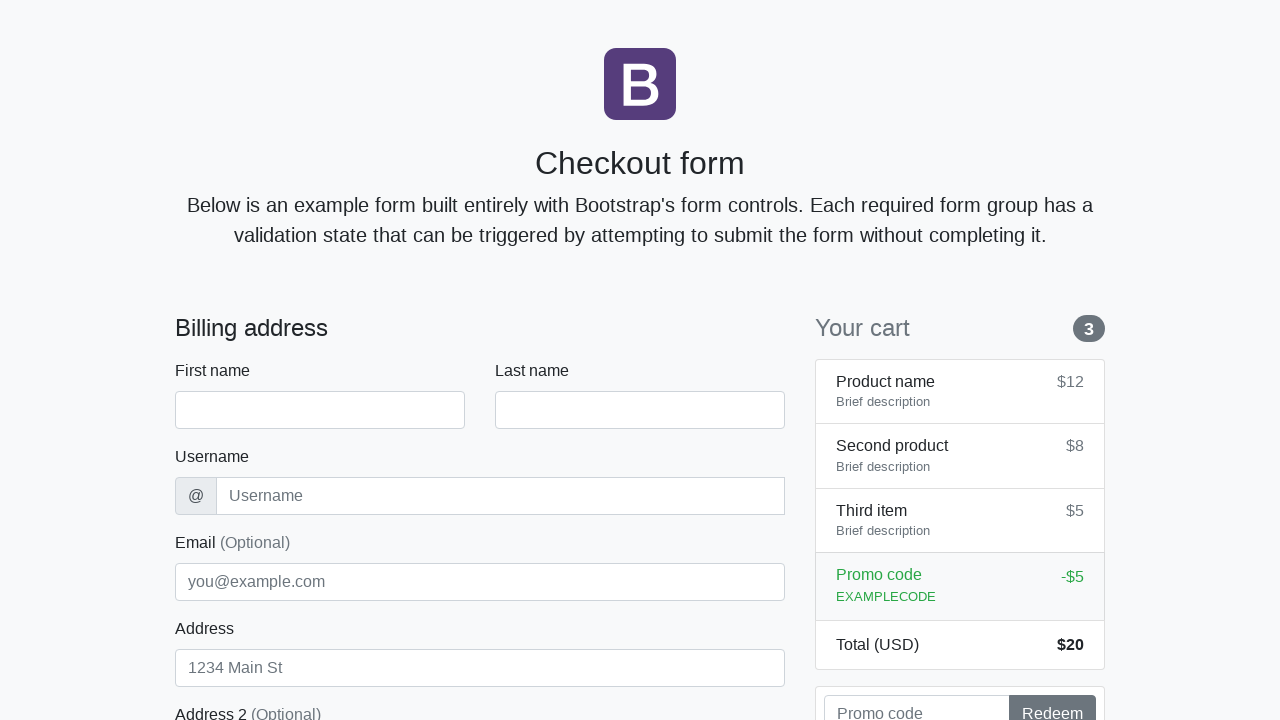

Waited for first name field to load
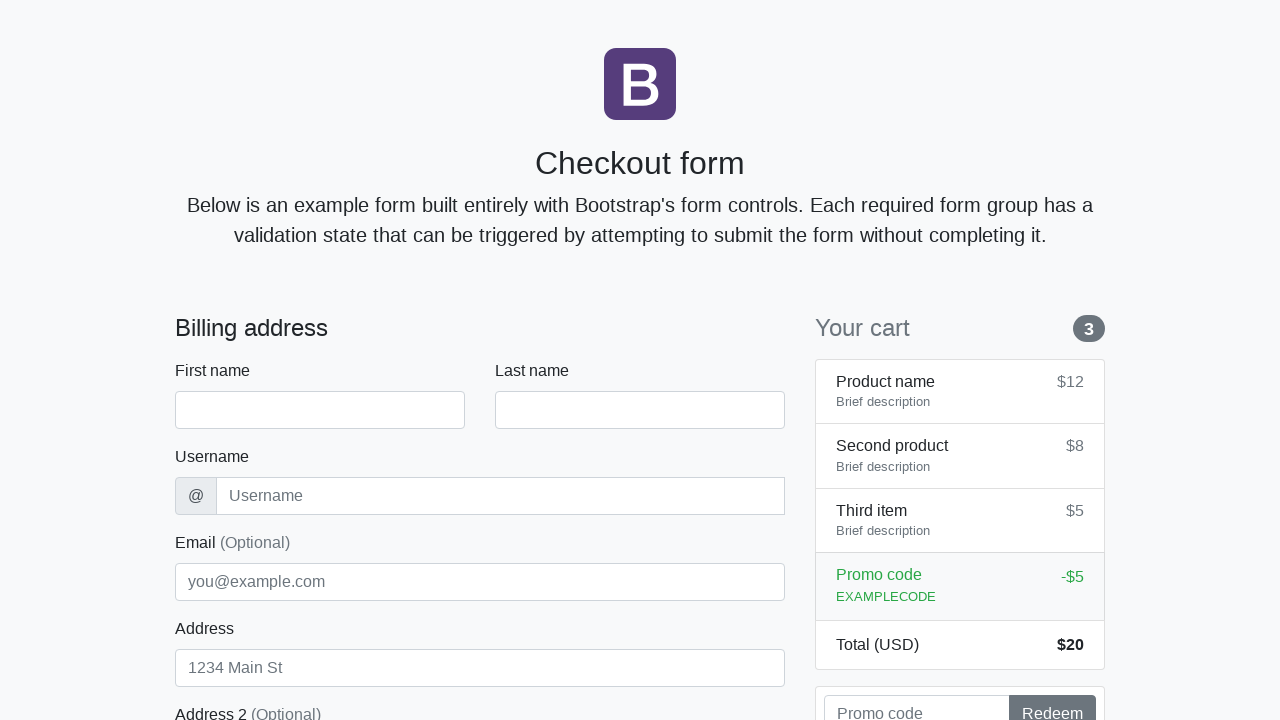

Filled first name field with 'Amanda' on #firstName
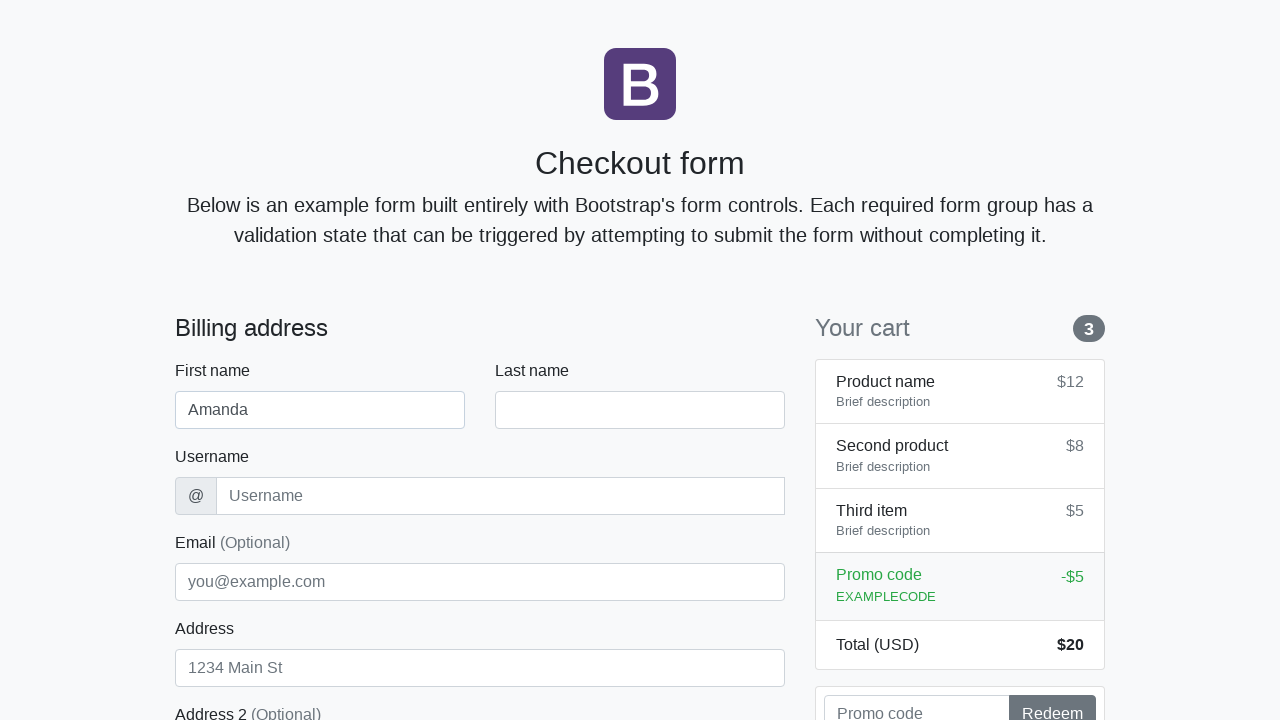

Filled last name field with 'Garcia' on #lastName
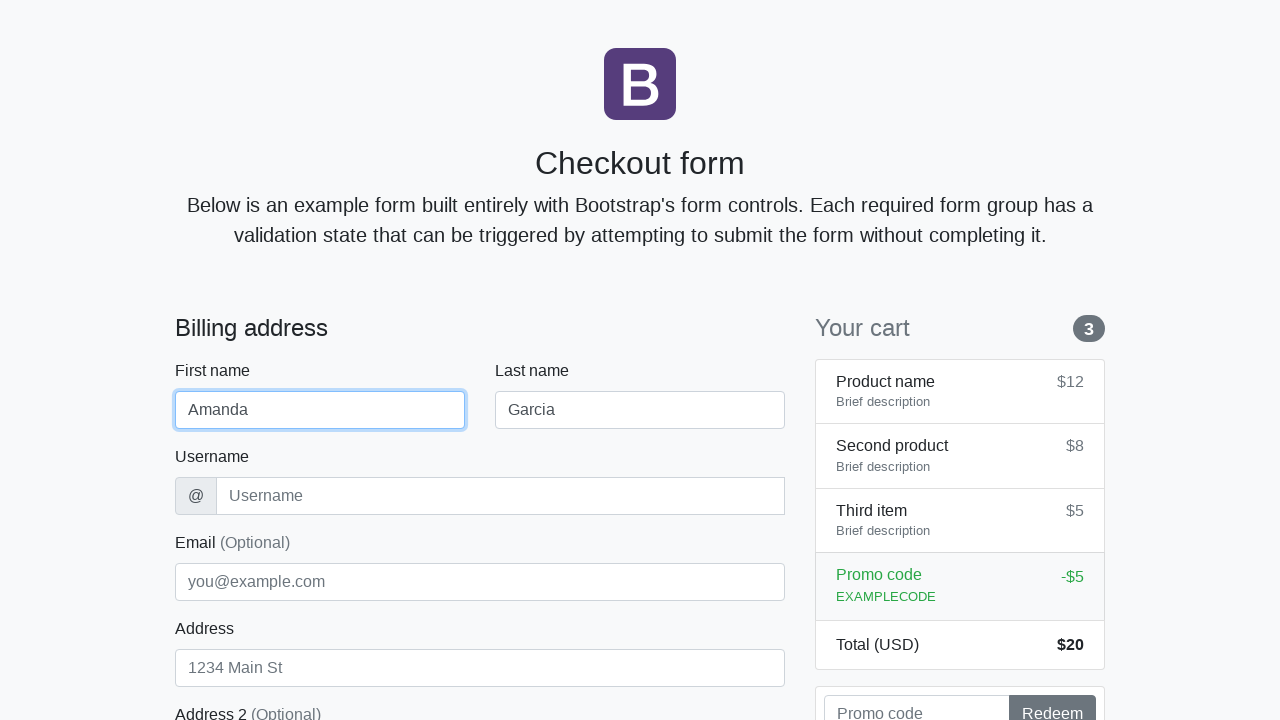

Filled username field with 'agarcia' on #username
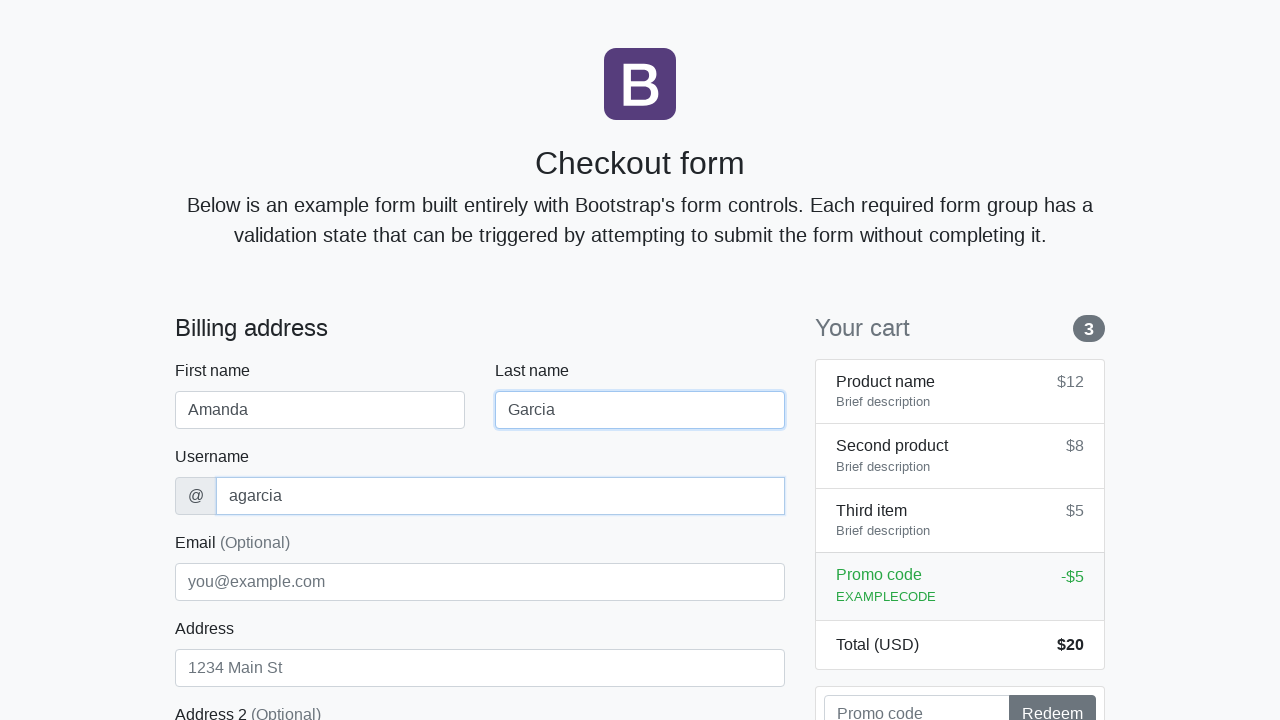

Filled address field with 'Spruce Court 444' on #address
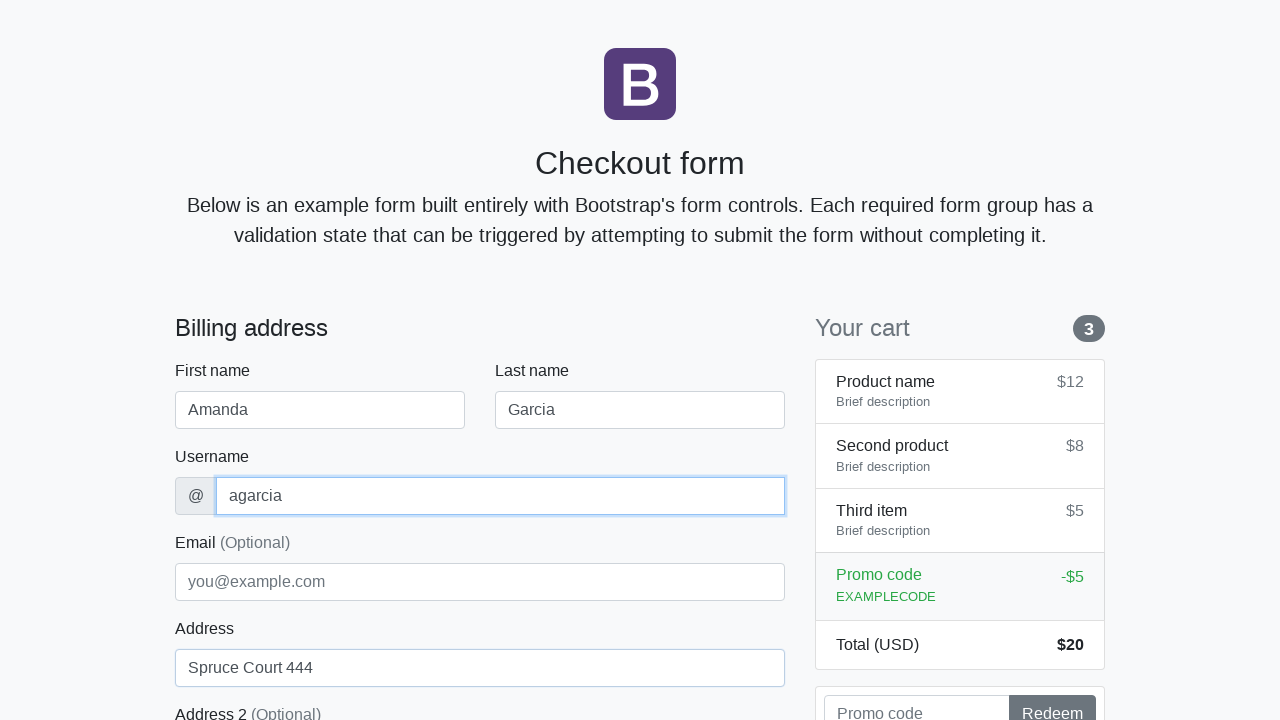

Filled email field with 'amanda.g@domain.com' on #email
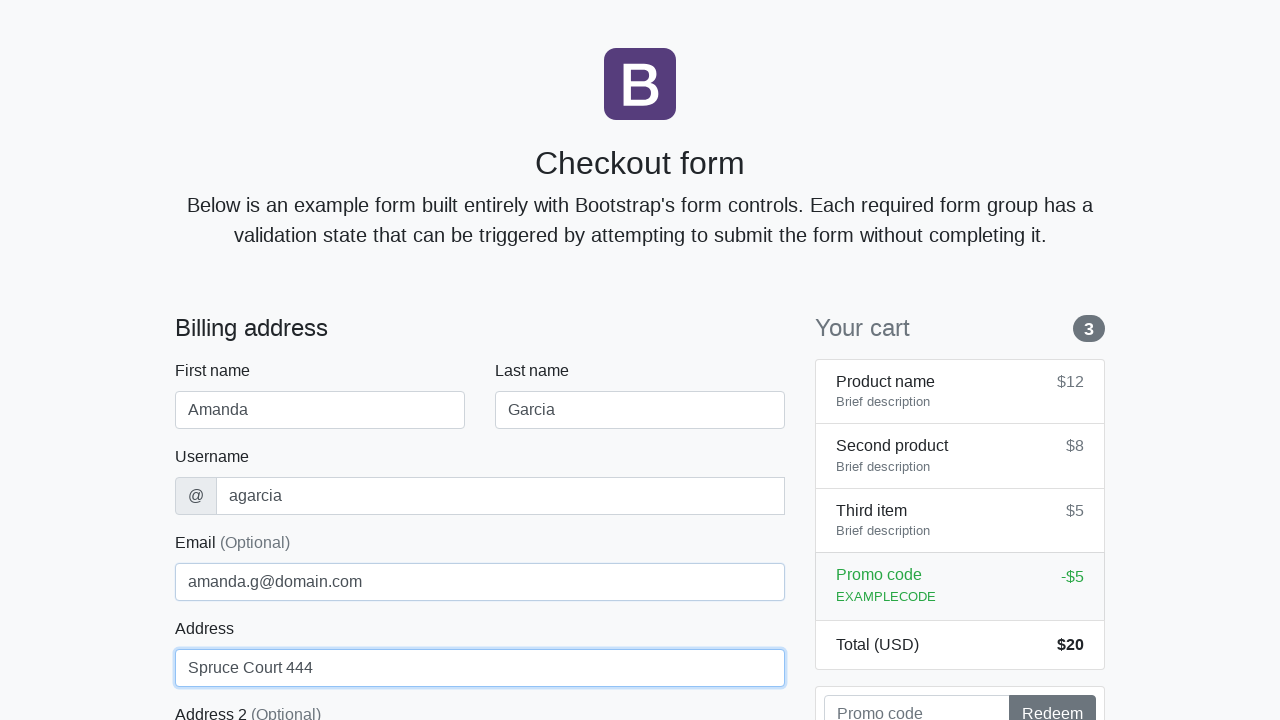

Selected 'United States' from country dropdown on #country
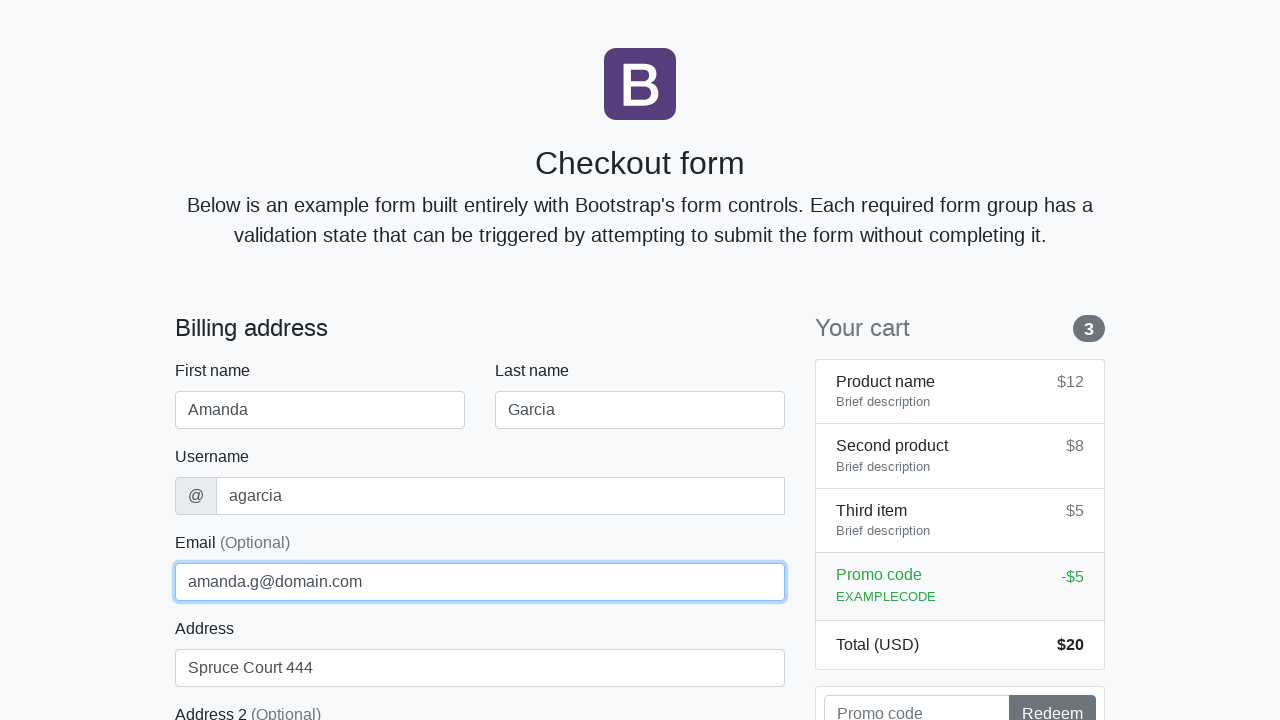

Selected 'California' from state dropdown on #state
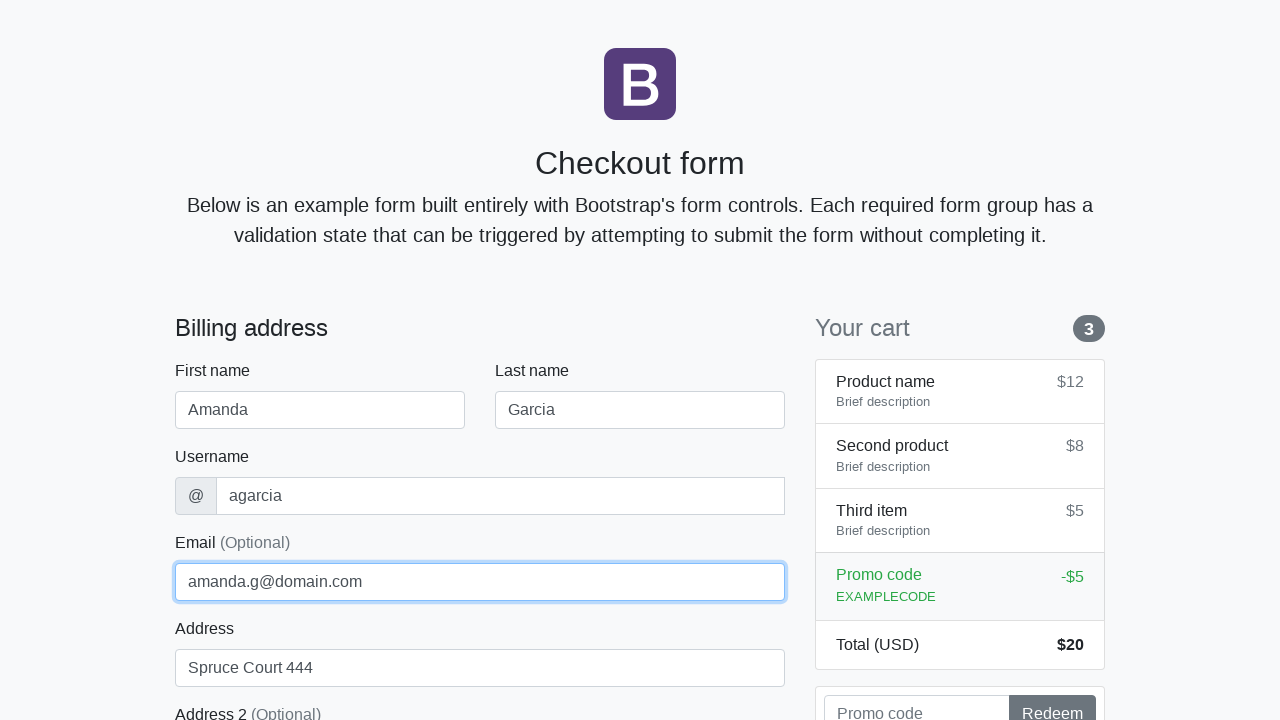

Filled zip code field with '90001' on #zip
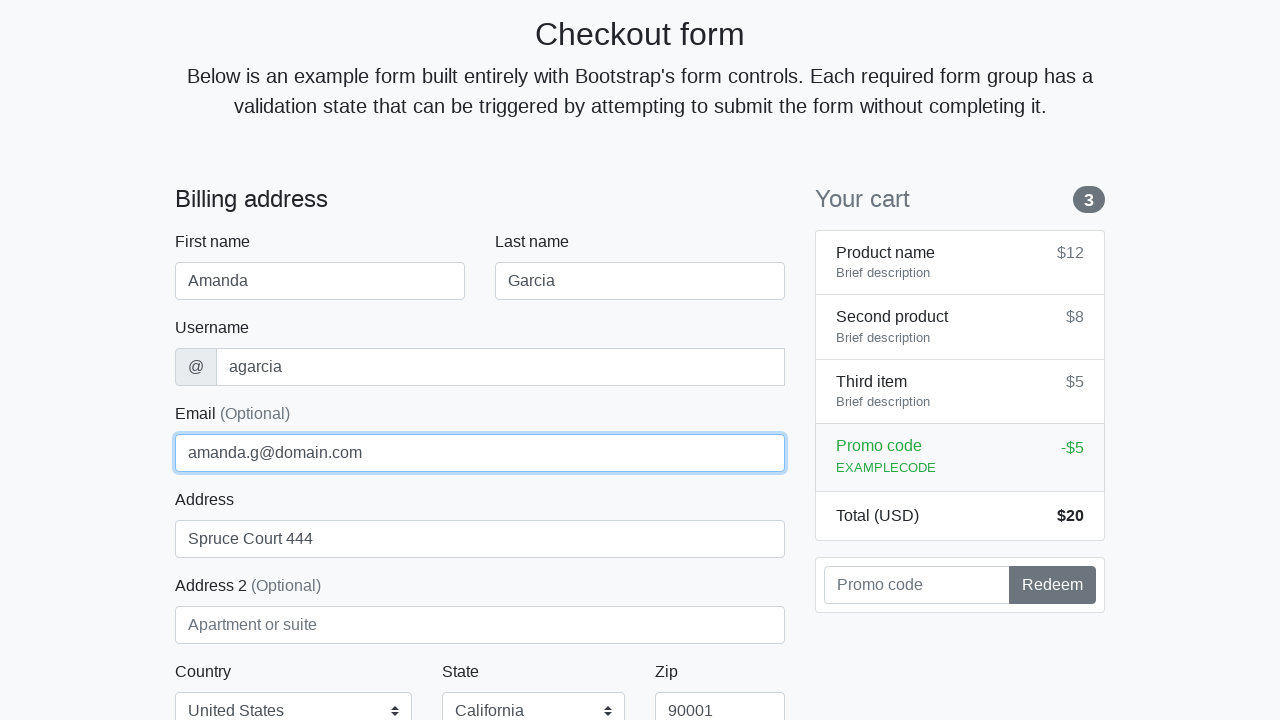

Filled credit card name field with 'Amanda Garcia' on #cc-name
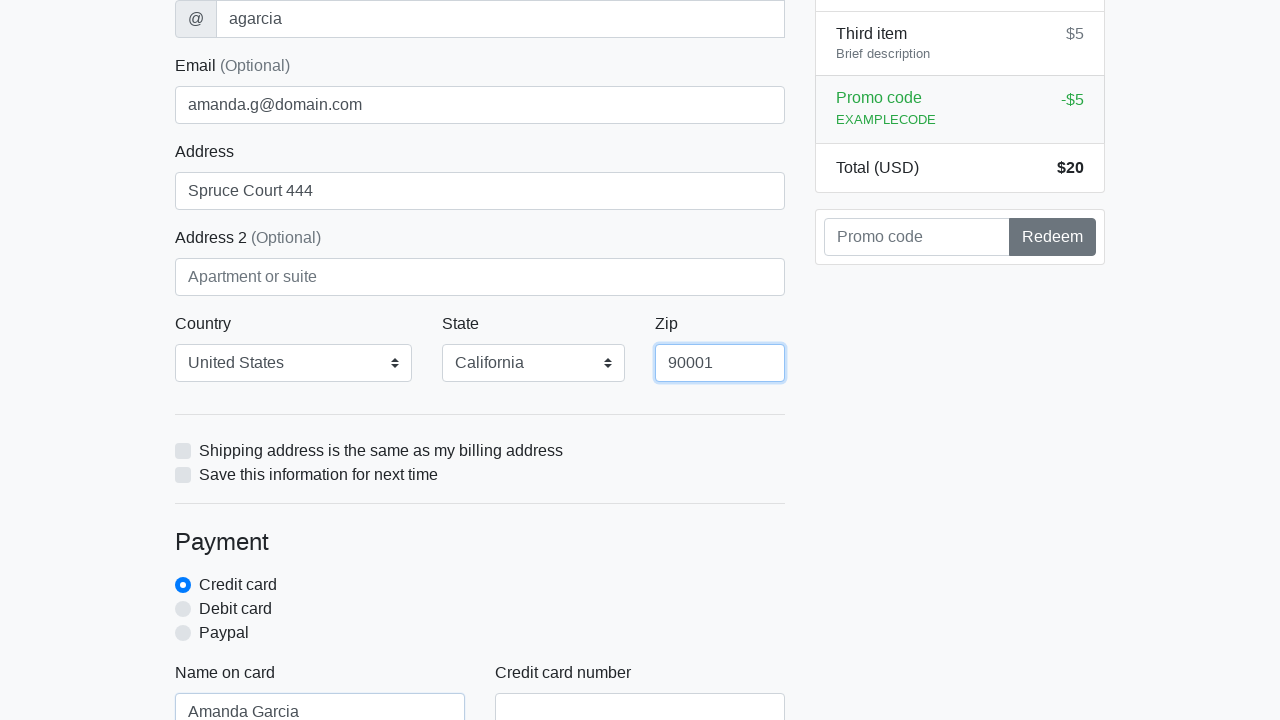

Filled credit card number field with '5369225622116281' on #cc-number
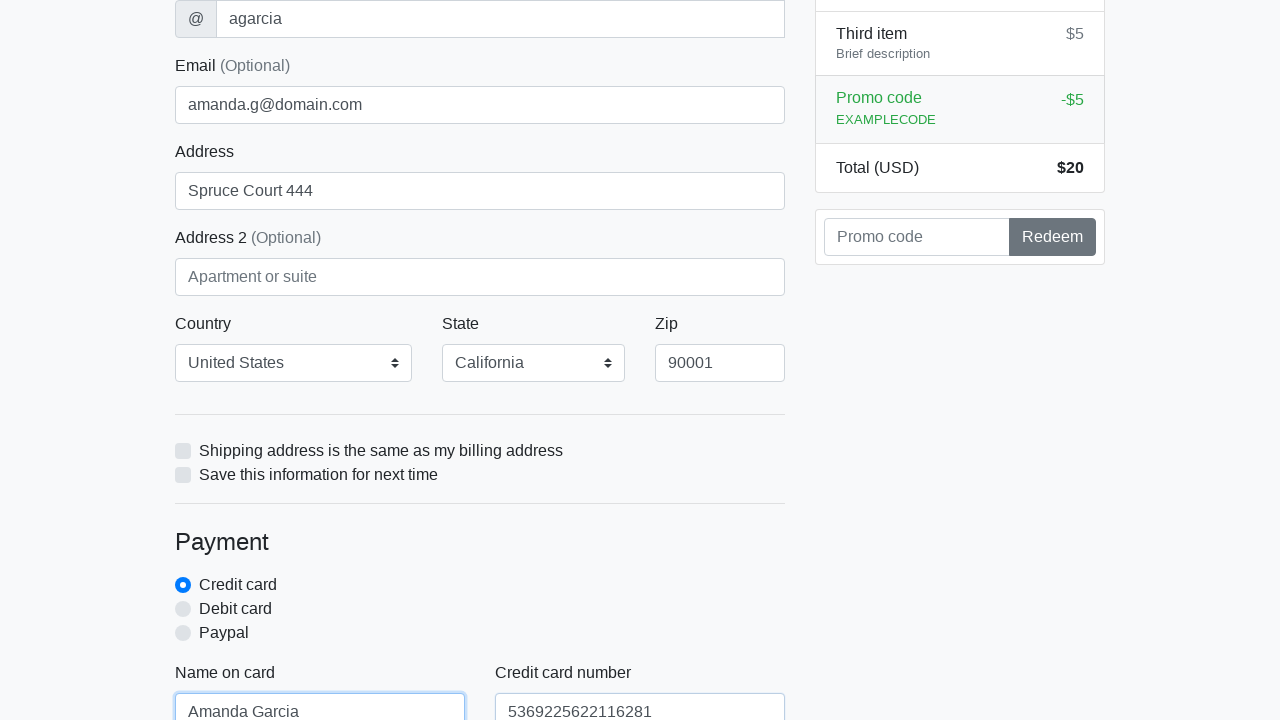

Filled credit card expiration field with '07/2025' on #cc-expiration
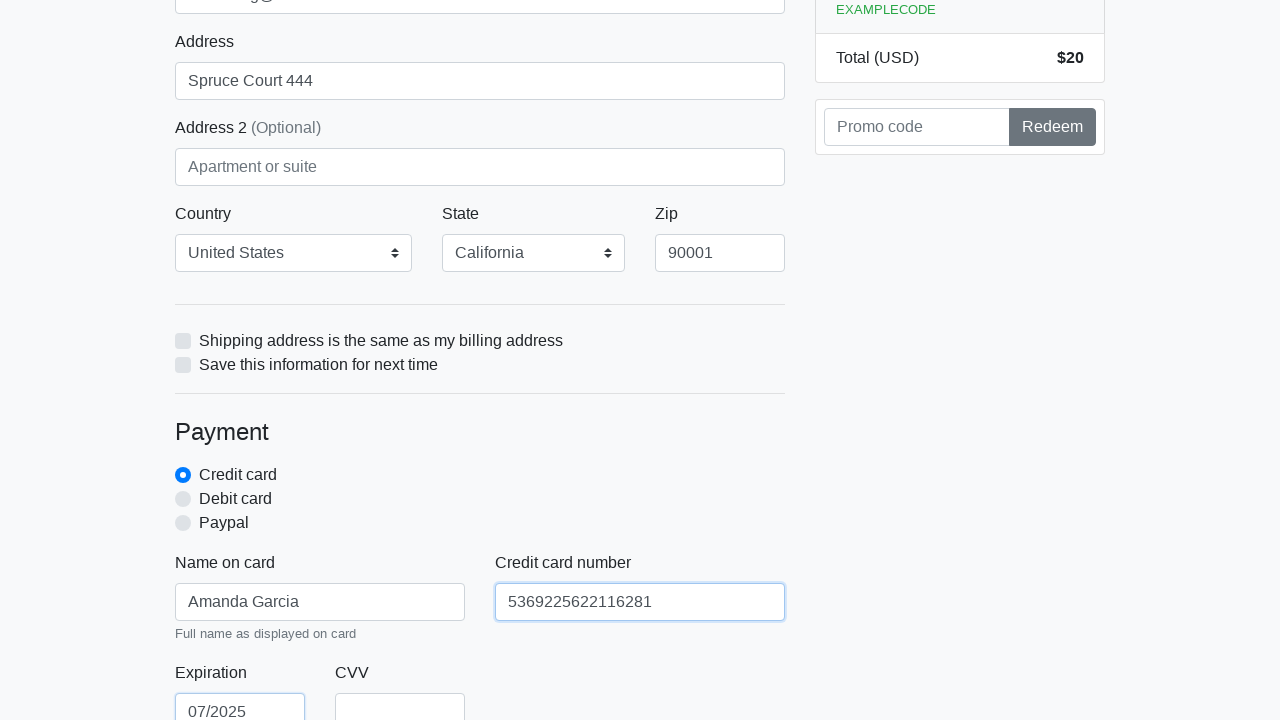

Filled credit card CVV field with '579' on #cc-cvv
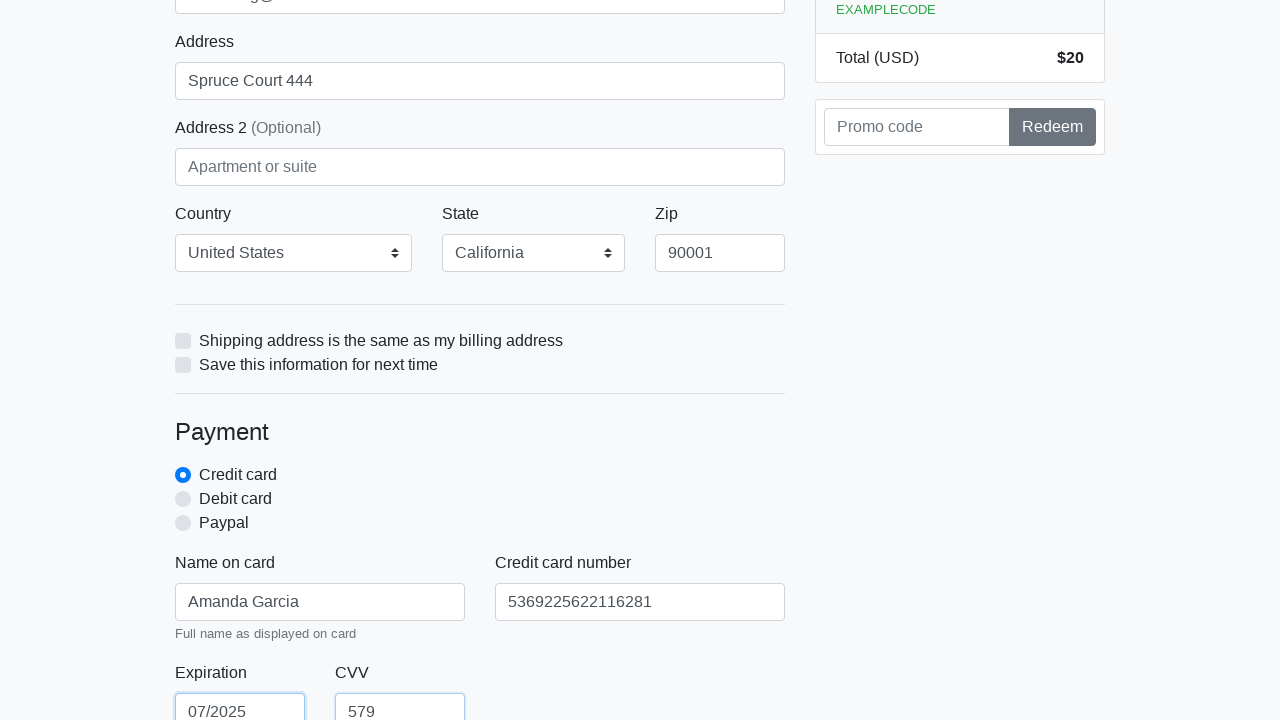

Clicked checkout form submit button at (480, 500) on xpath=/html/body/div/div[2]/div[2]/form/button
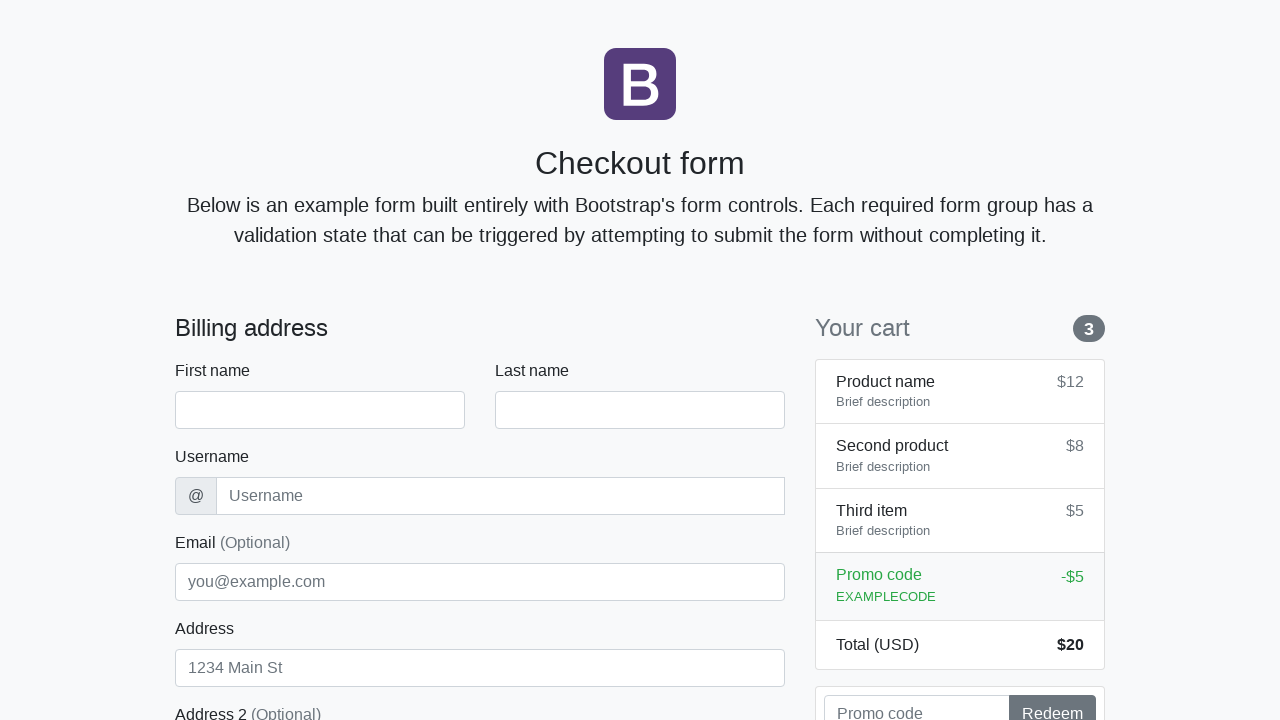

Navigated back to Bootstrap checkout page for next iteration
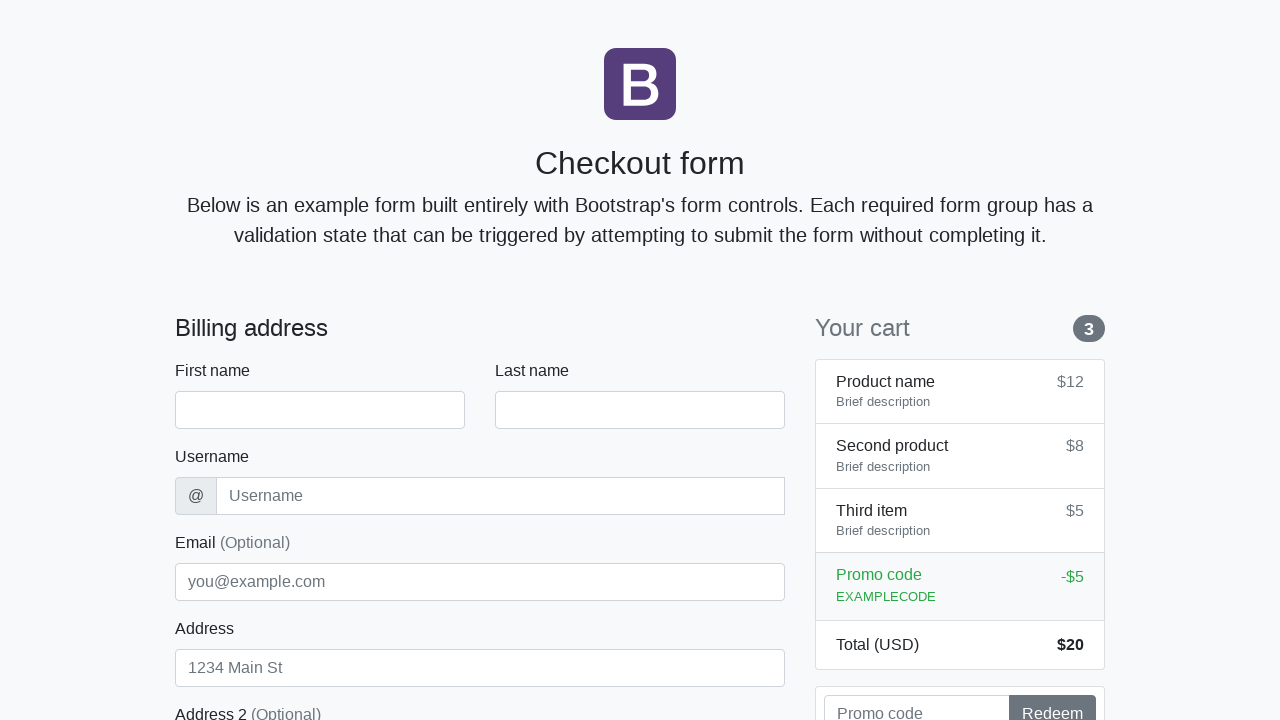

Waited for first name field to load
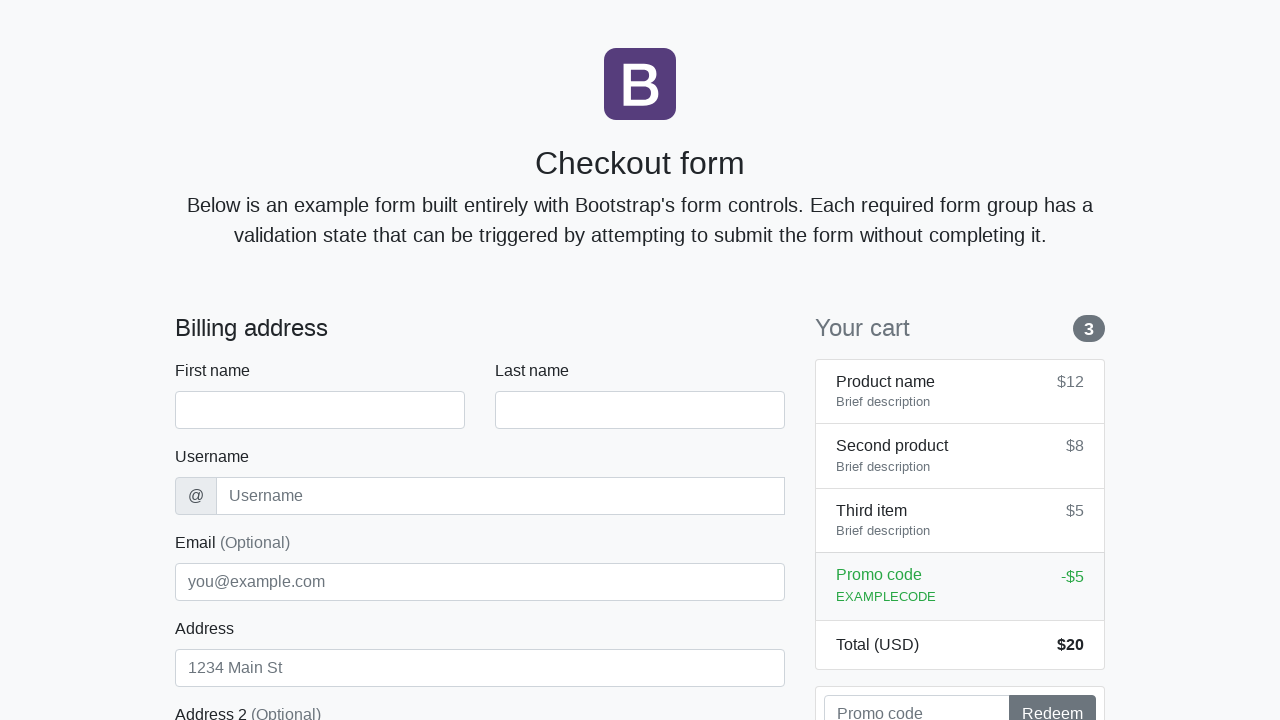

Filled first name field with 'Amanda' on #firstName
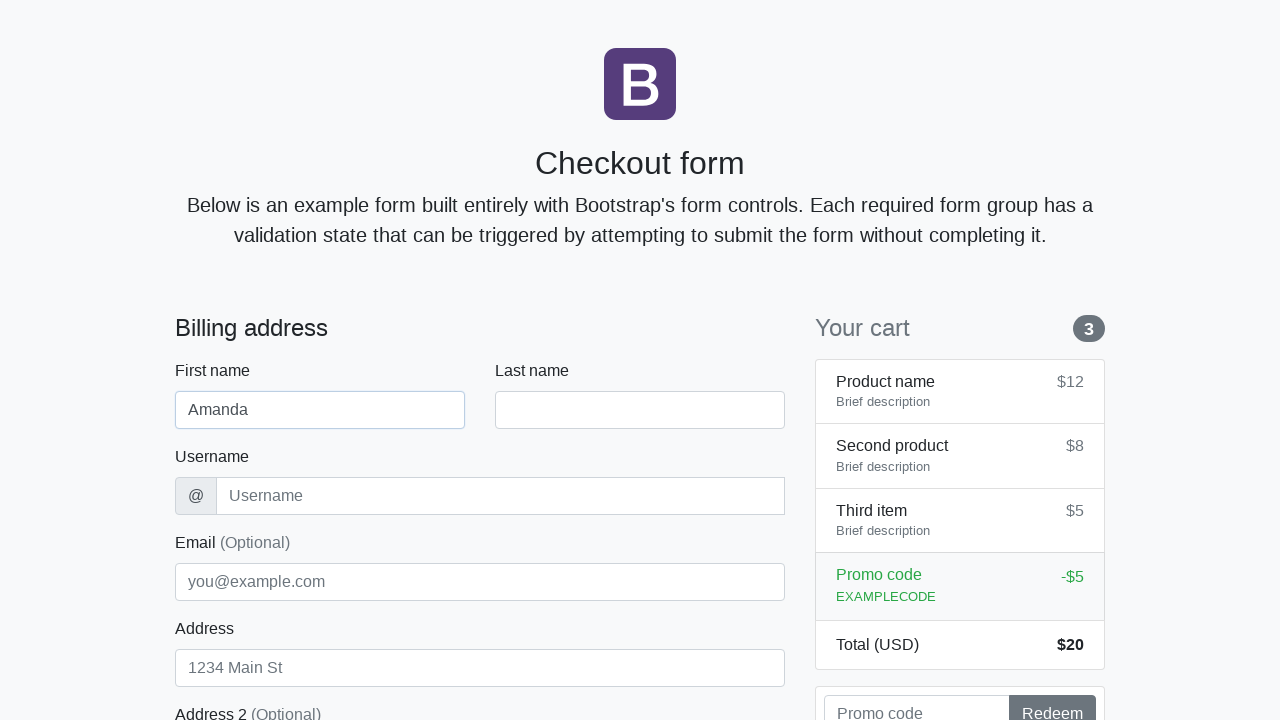

Filled last name field with 'Garcia' on #lastName
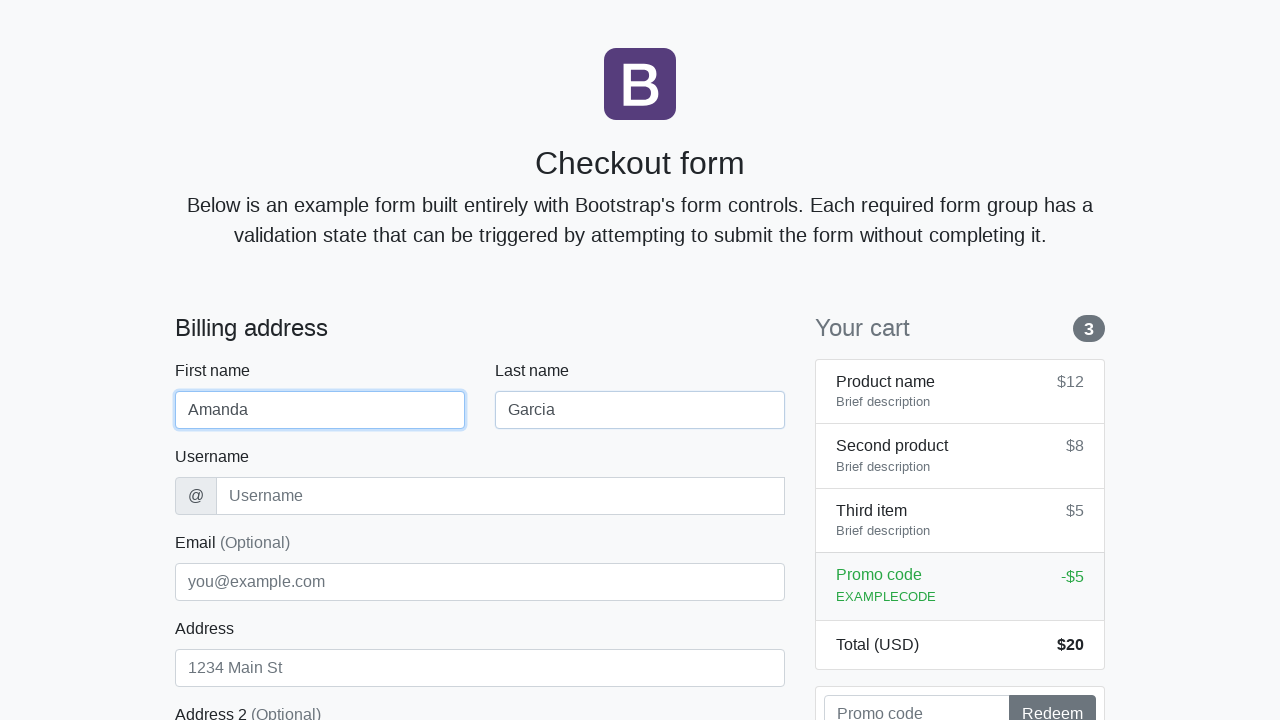

Filled username field with 'agarcia' on #username
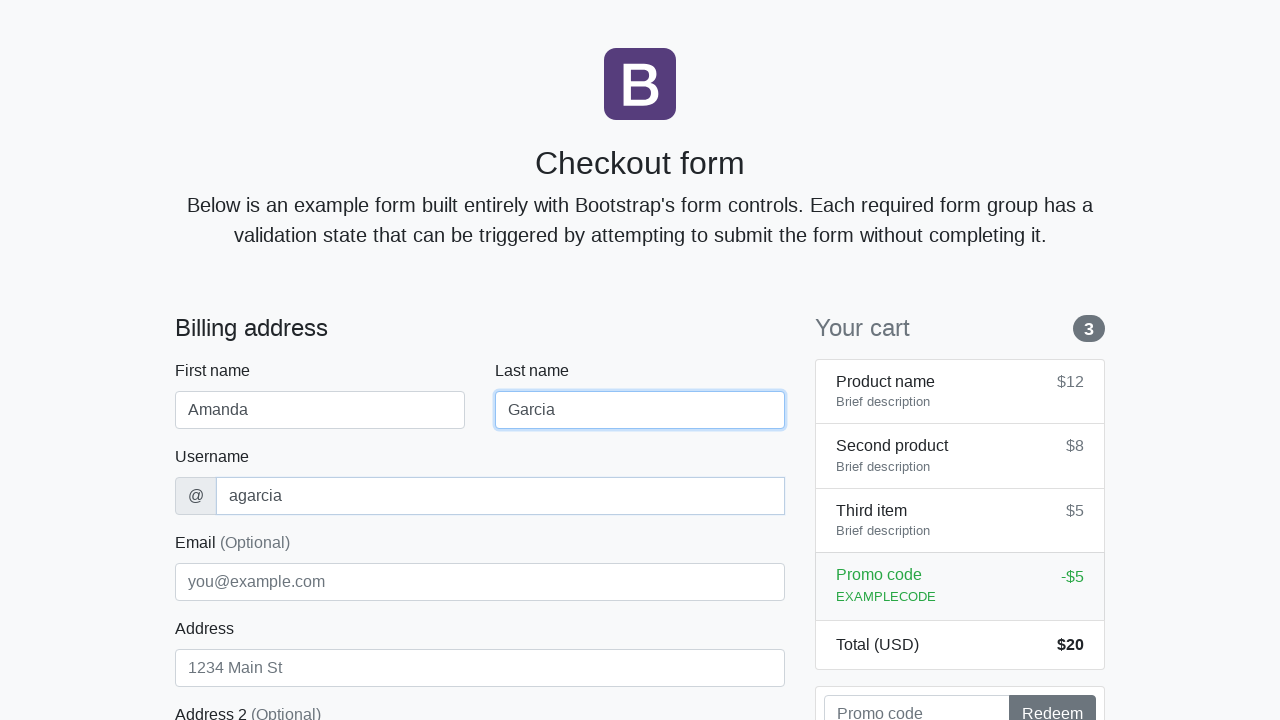

Filled address field with 'Spruce Court 444' on #address
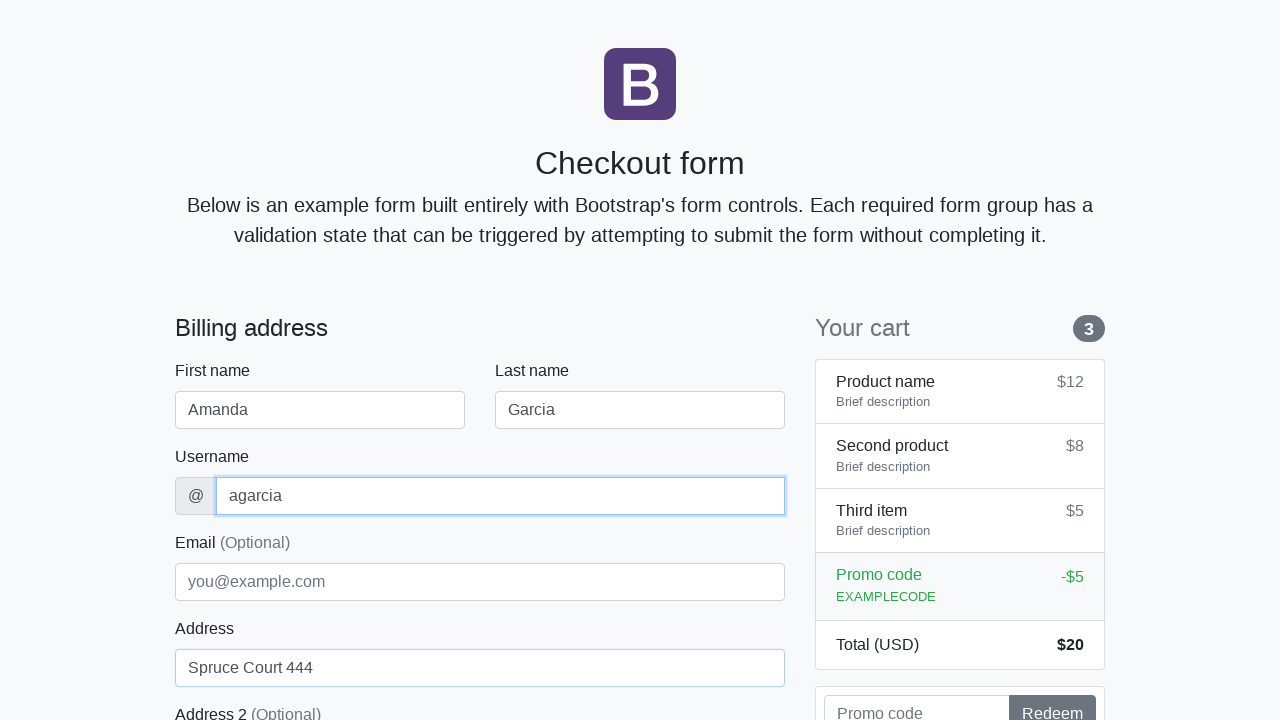

Filled email field with 'amanda.g@domain.com' on #email
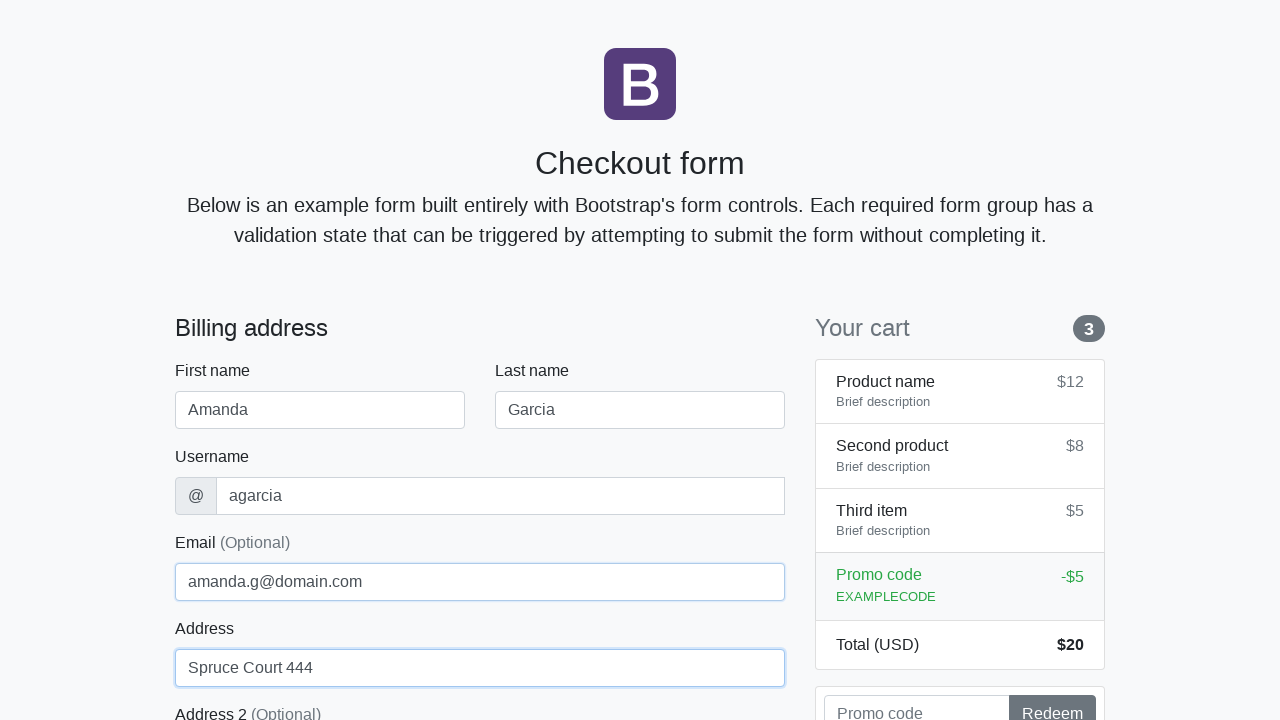

Selected 'United States' from country dropdown on #country
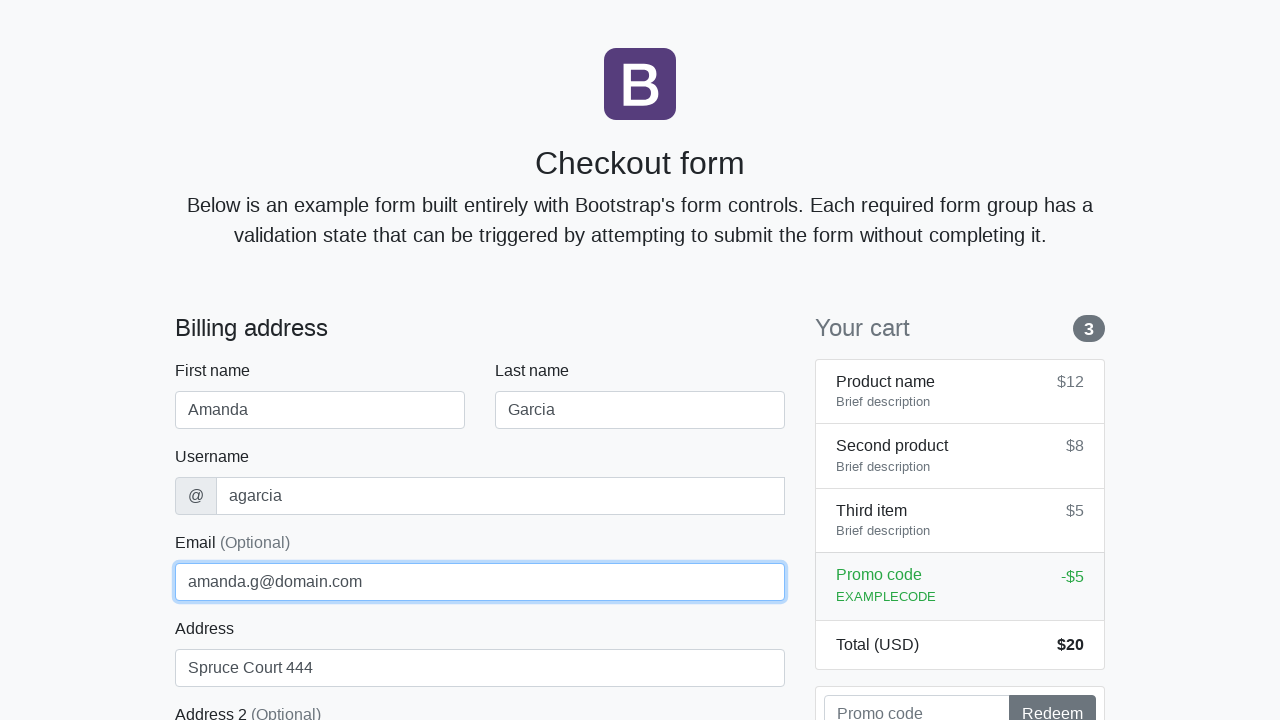

Selected 'California' from state dropdown on #state
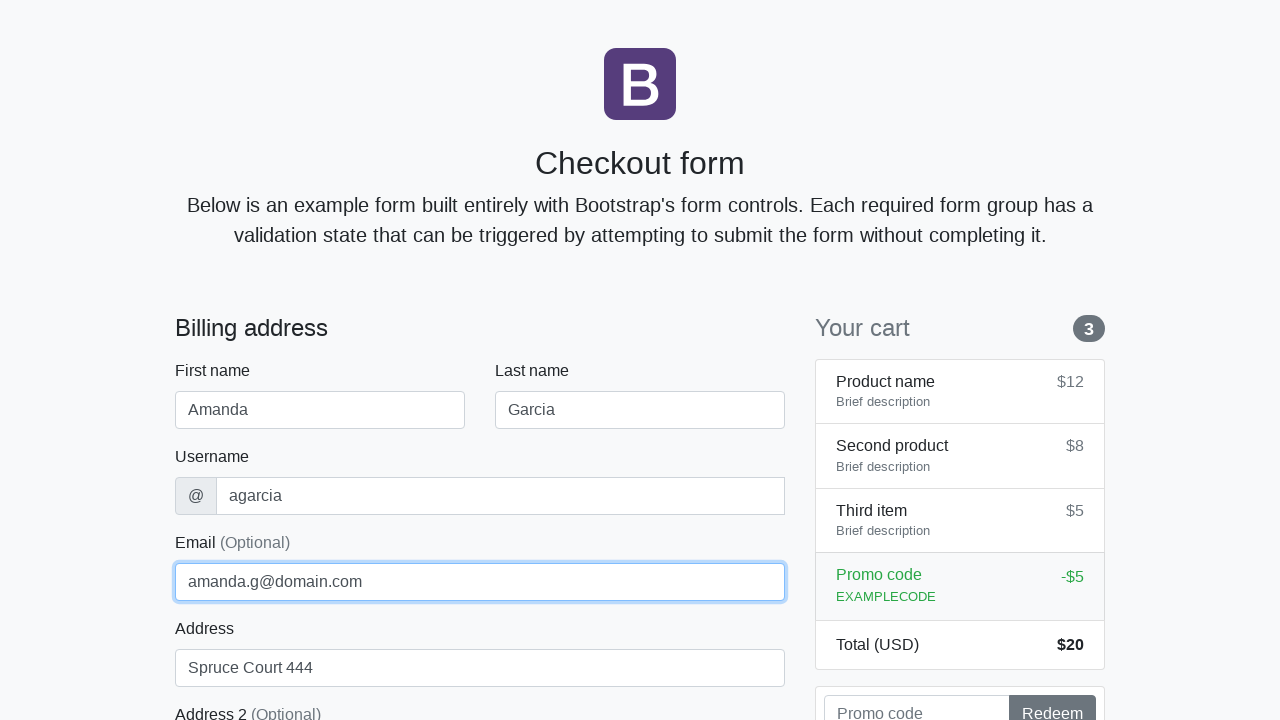

Filled zip code field with '90001' on #zip
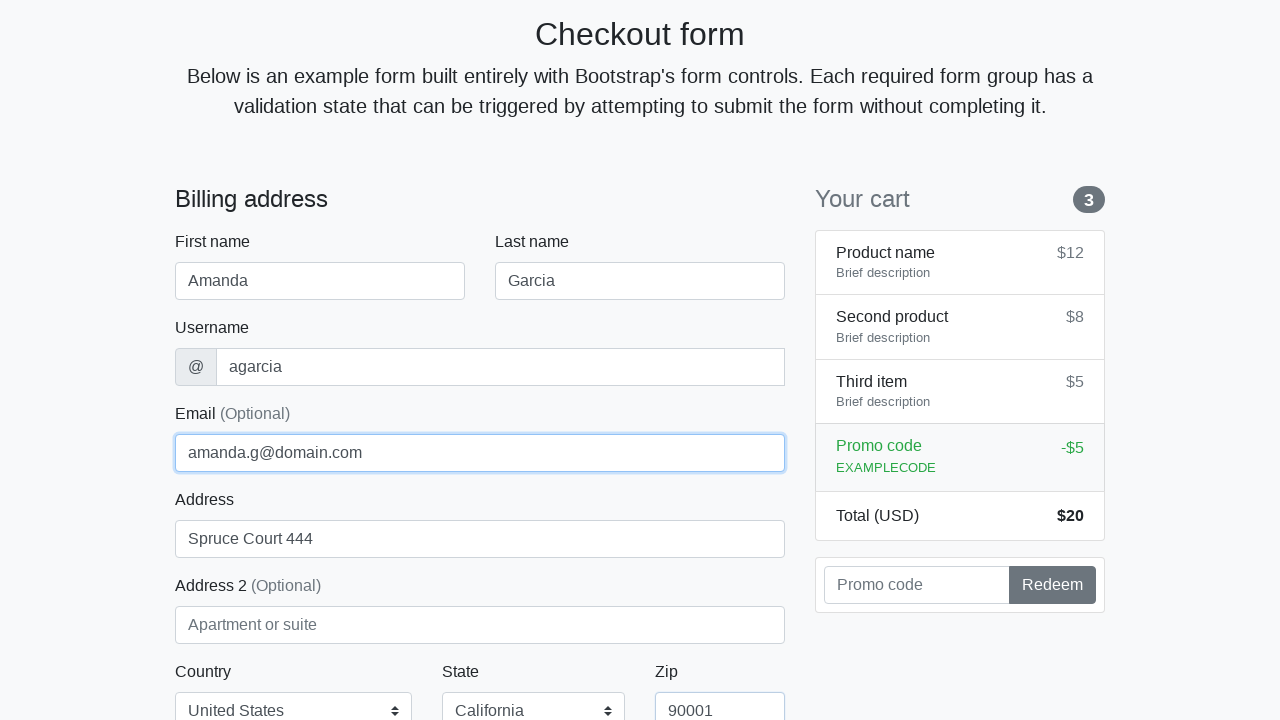

Filled credit card name field with 'Amanda Garcia' on #cc-name
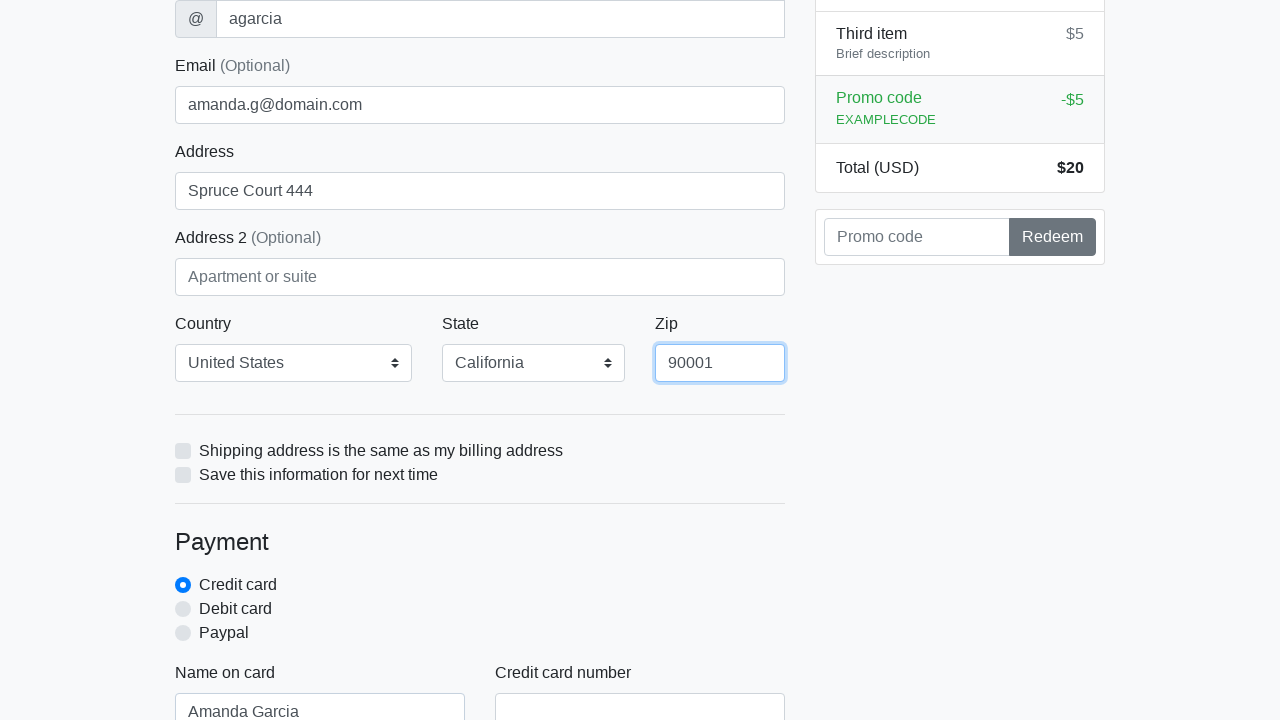

Filled credit card number field with '5369225622116281' on #cc-number
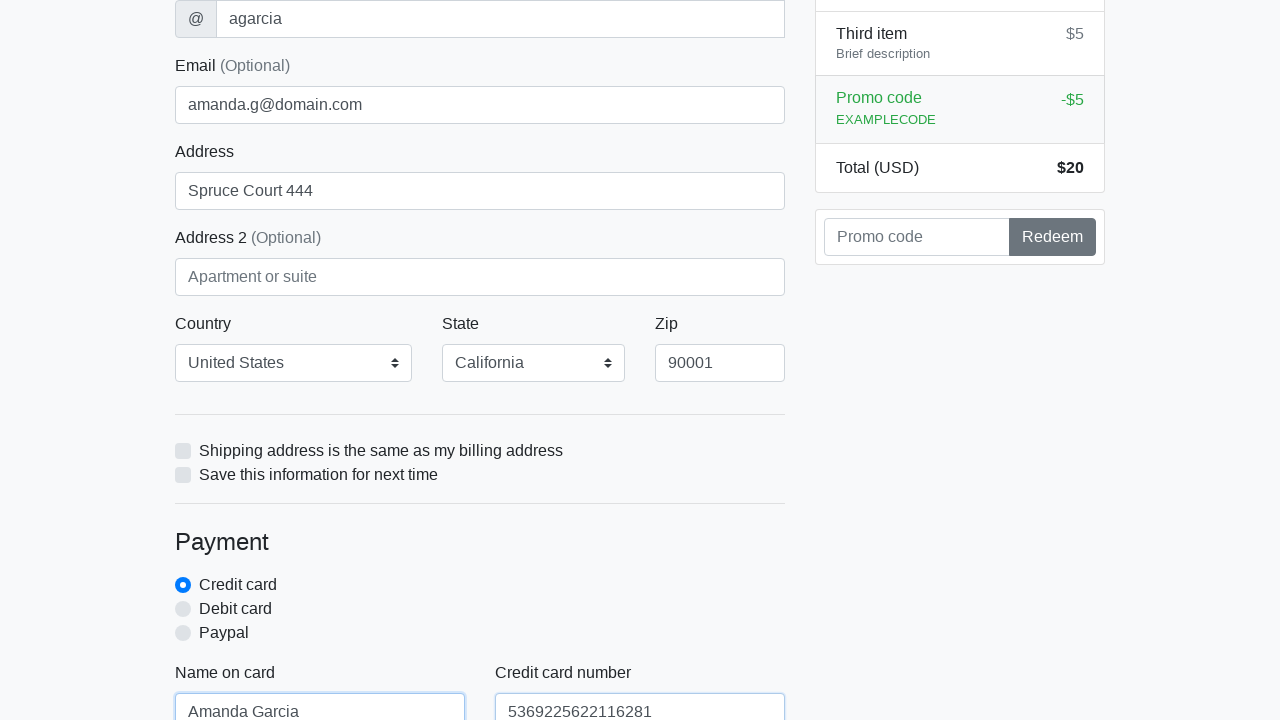

Filled credit card expiration field with '07/2025' on #cc-expiration
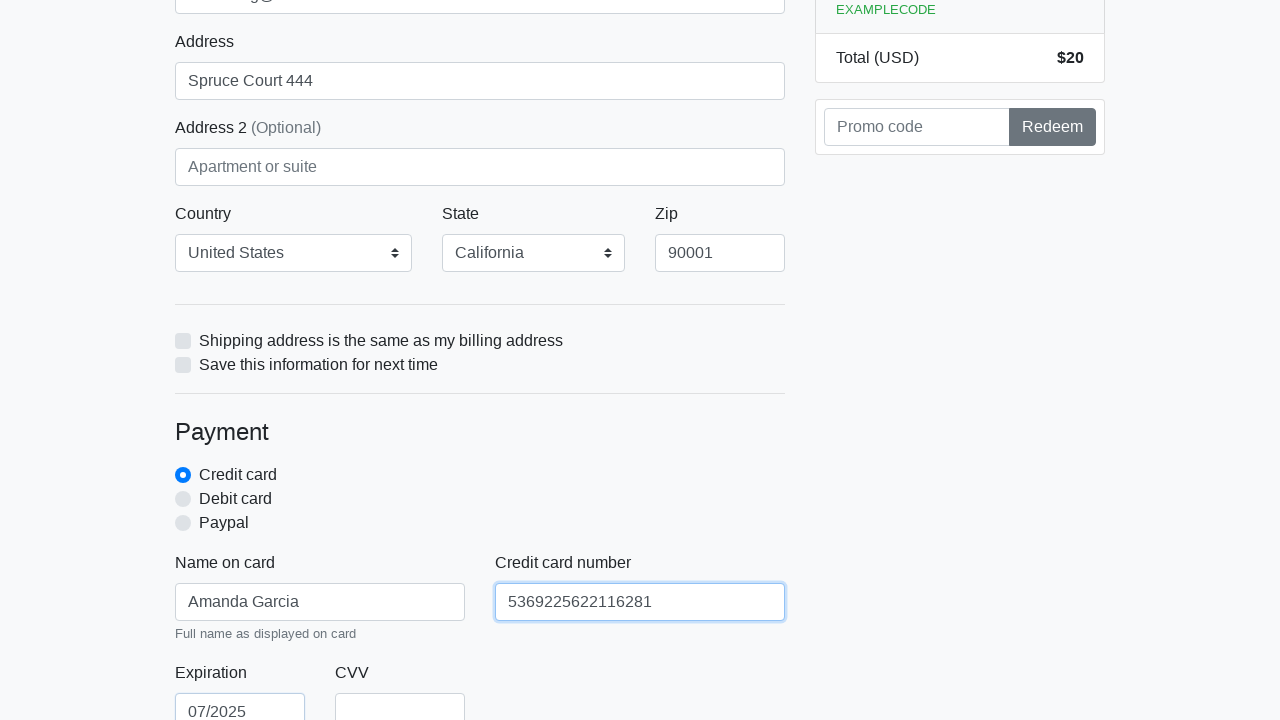

Filled credit card CVV field with '579' on #cc-cvv
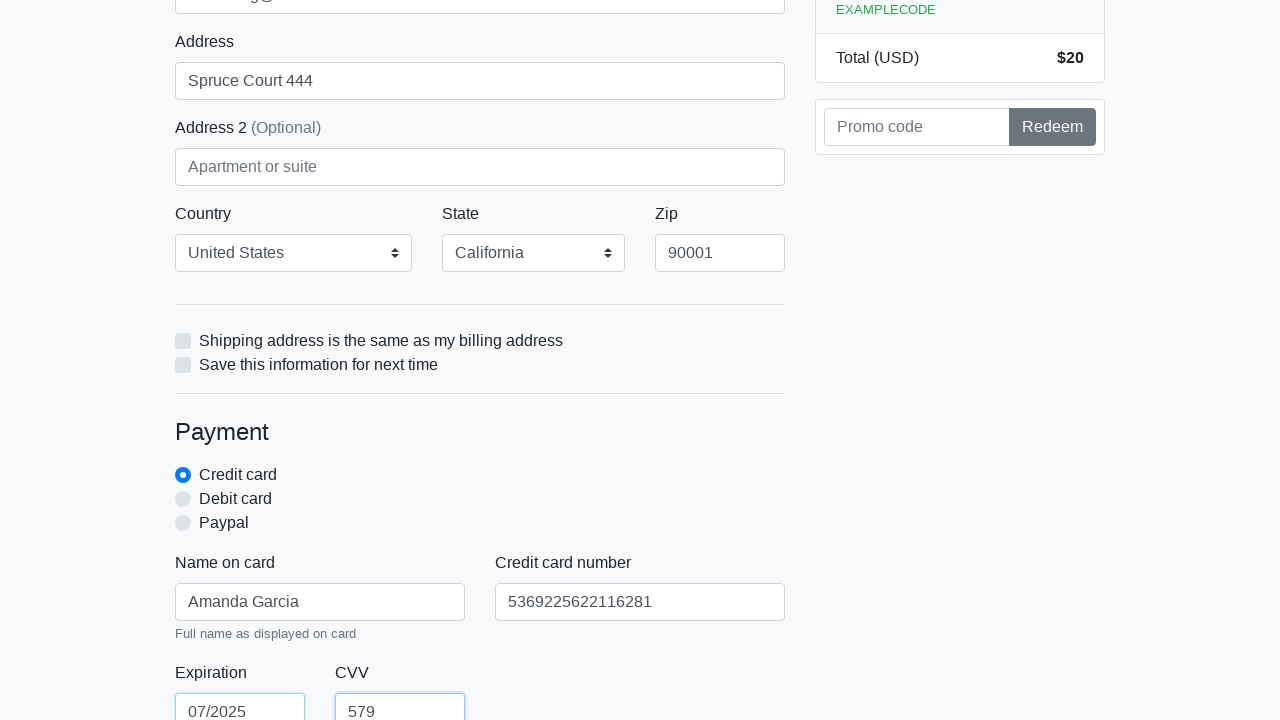

Clicked checkout form submit button at (480, 500) on xpath=/html/body/div/div[2]/div[2]/form/button
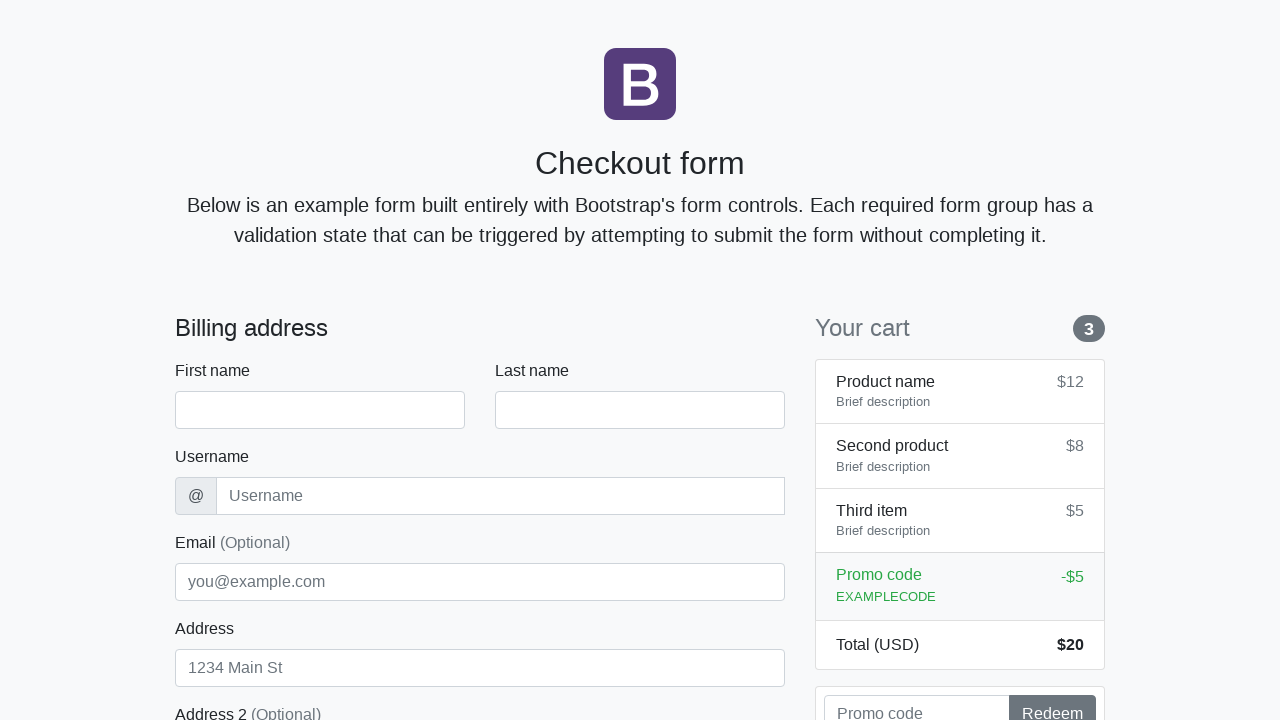

Navigated back to Bootstrap checkout page for next iteration
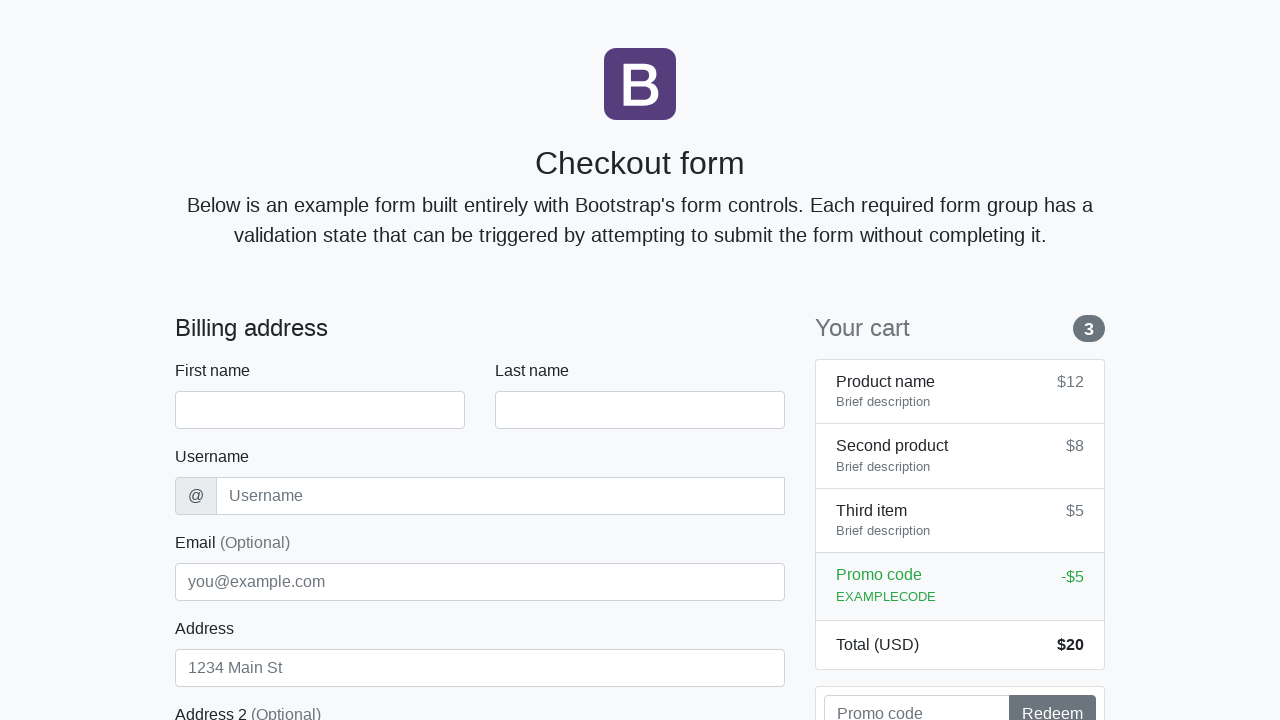

Waited for first name field to load
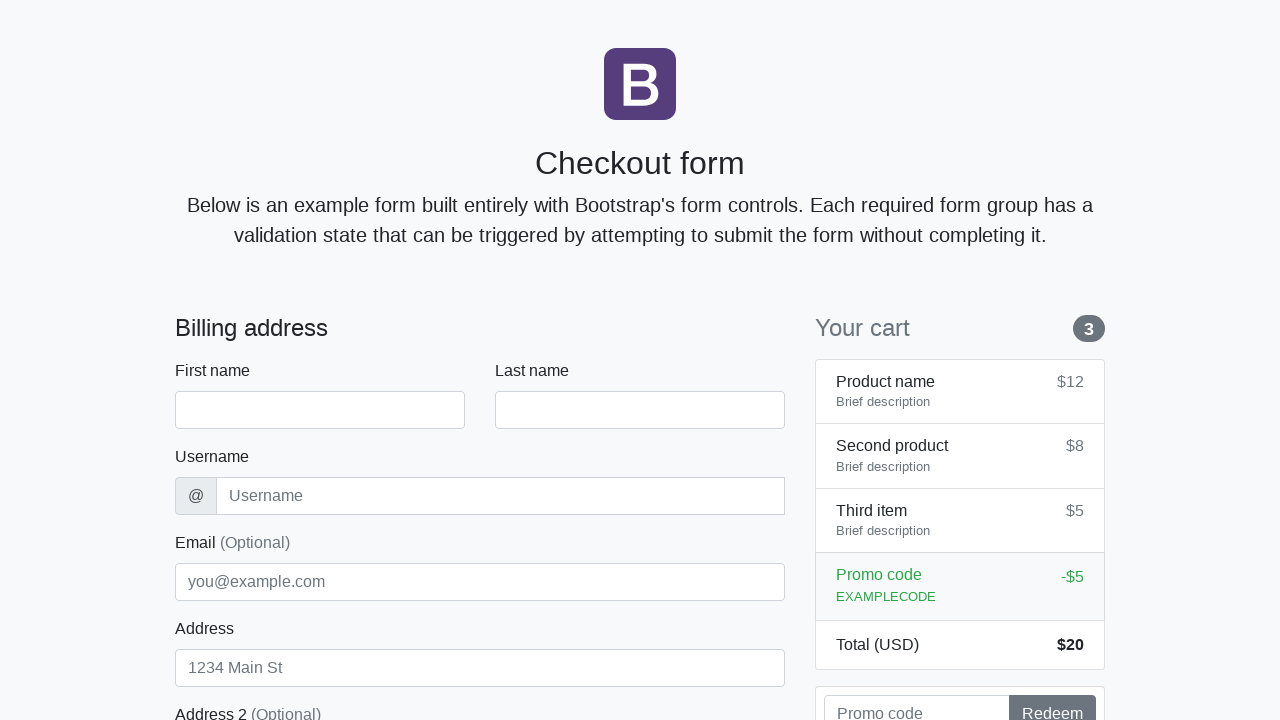

Filled first name field with 'Amanda' on #firstName
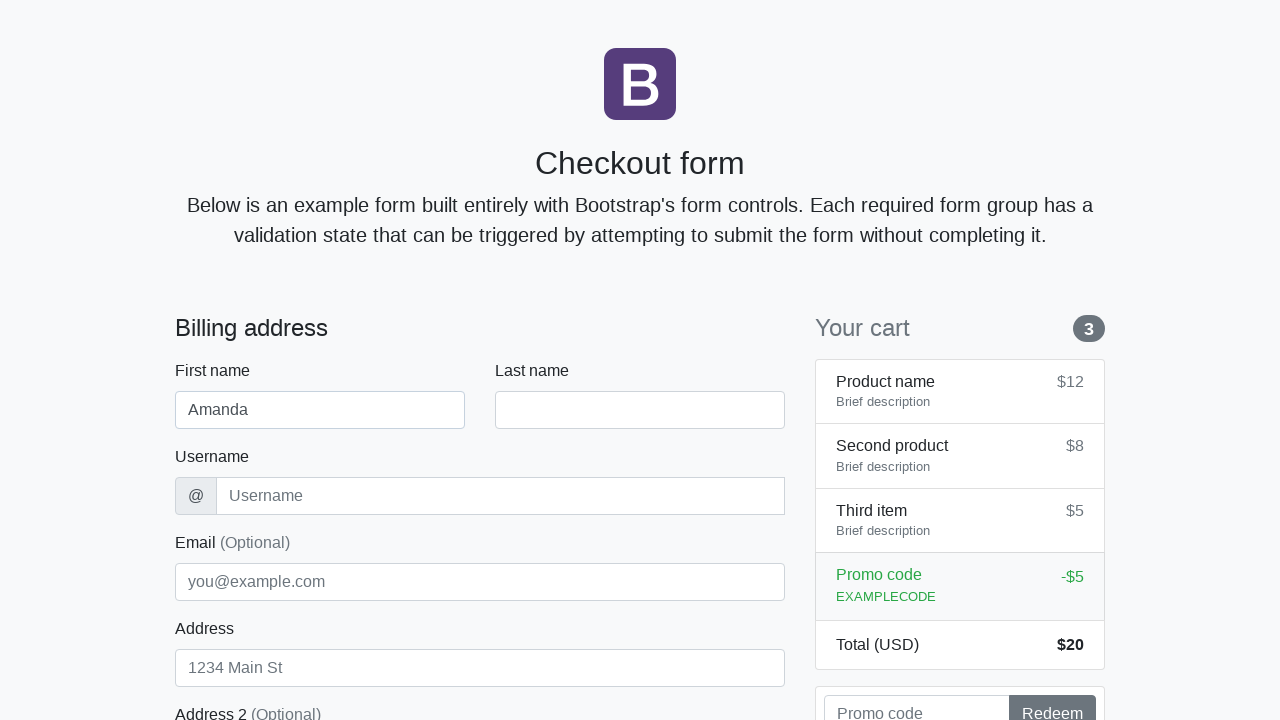

Filled last name field with 'Garcia' on #lastName
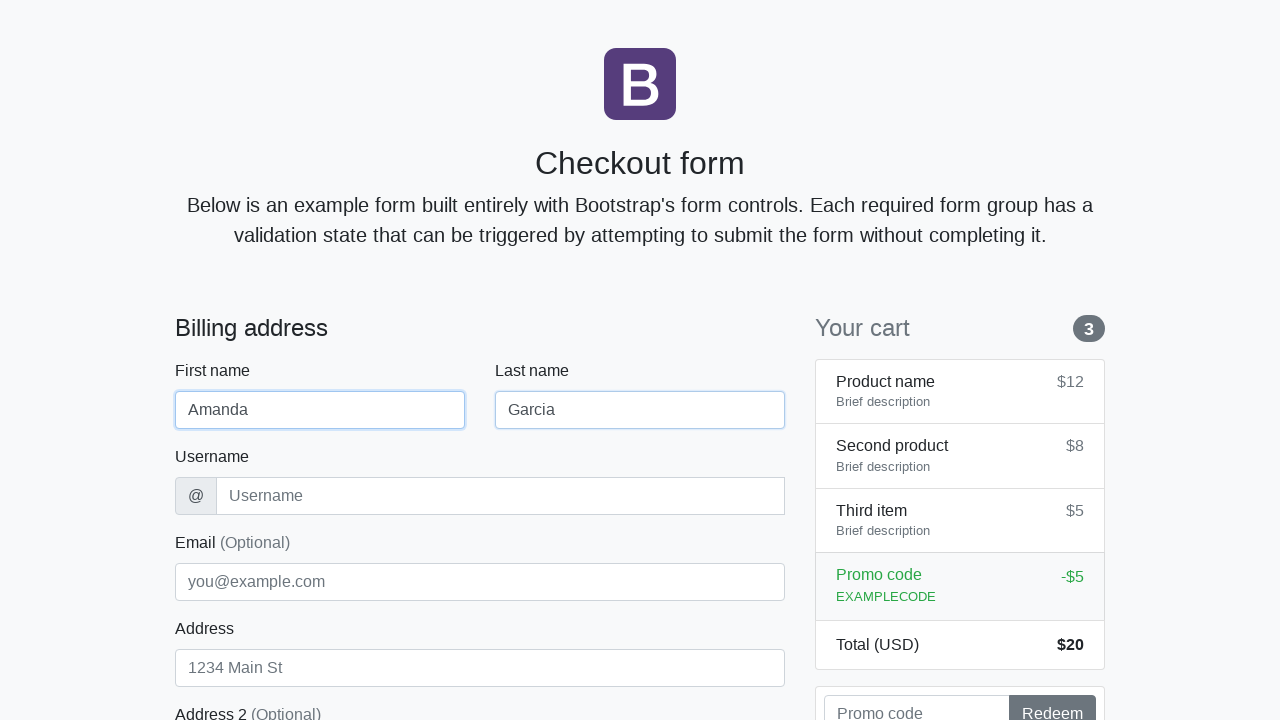

Filled username field with 'agarcia' on #username
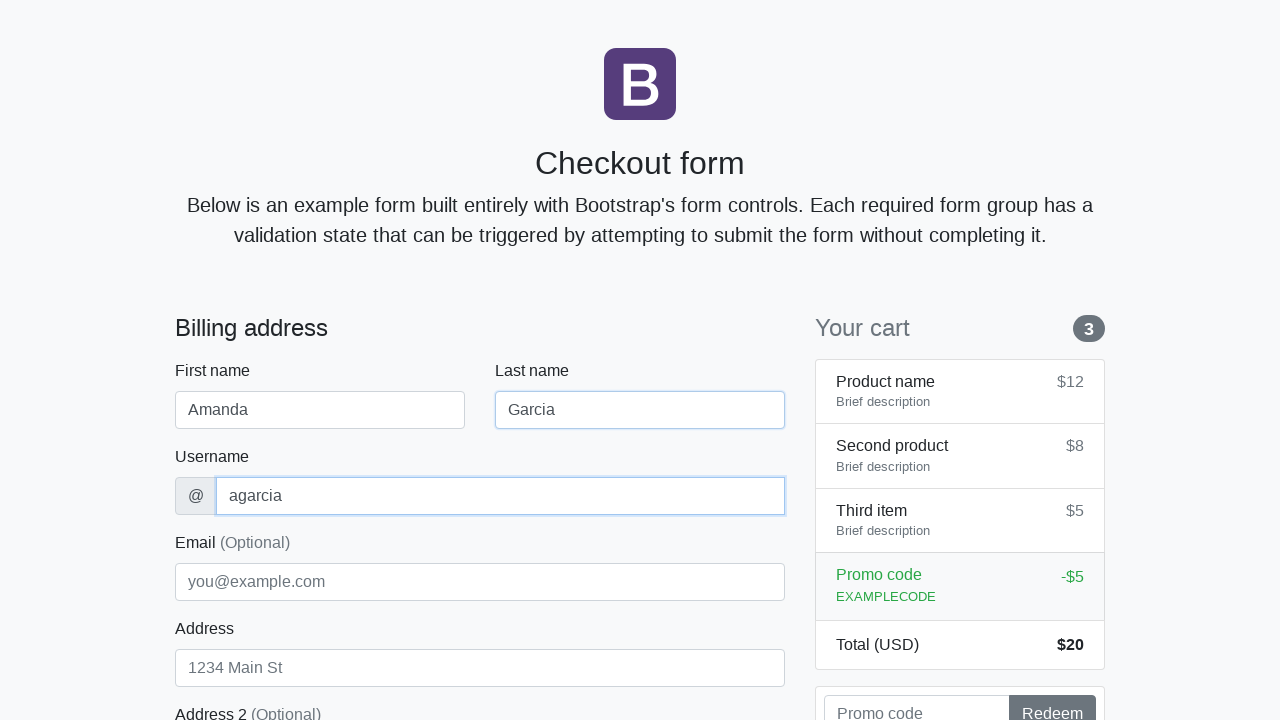

Filled address field with 'Spruce Court 444' on #address
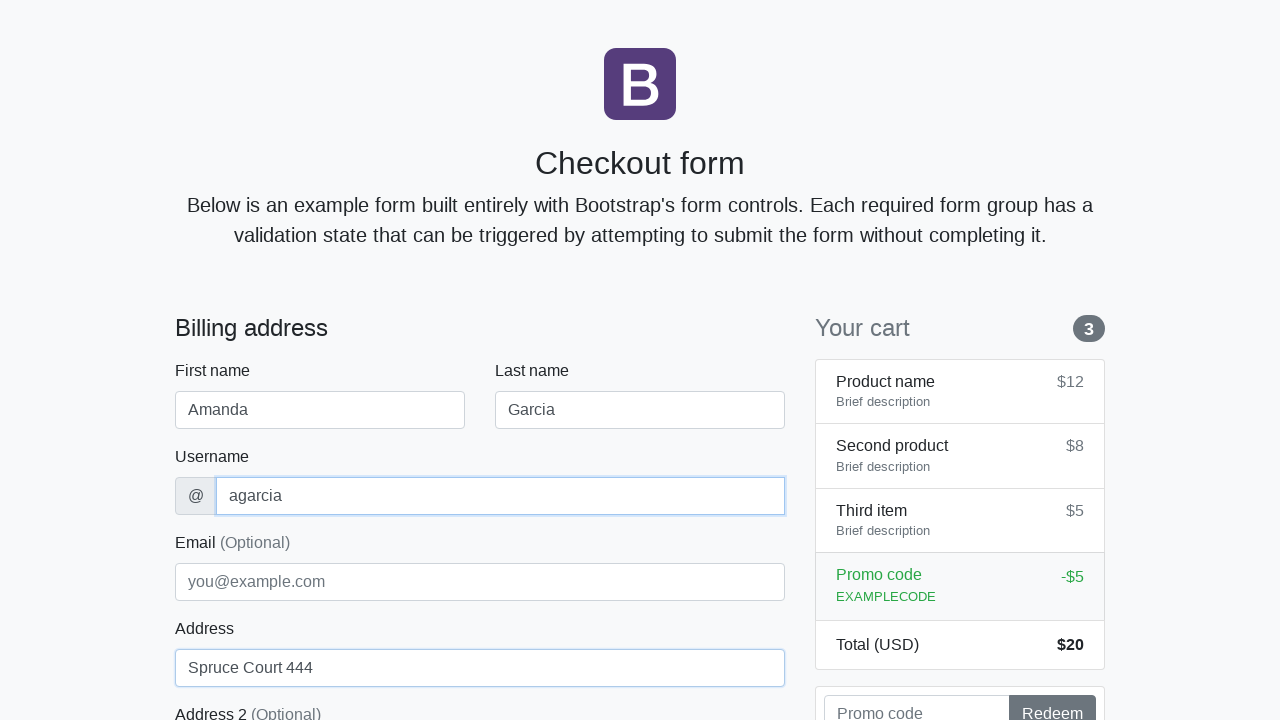

Filled email field with 'amanda.g@domain.com' on #email
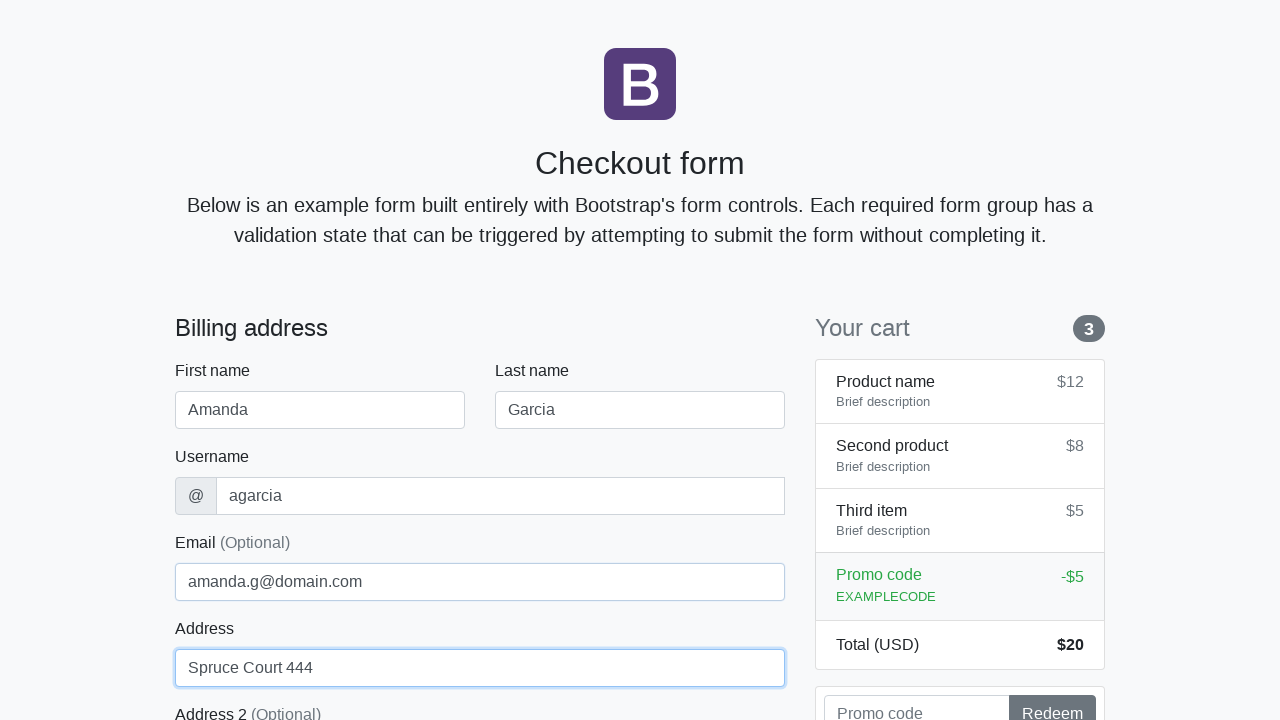

Selected 'United States' from country dropdown on #country
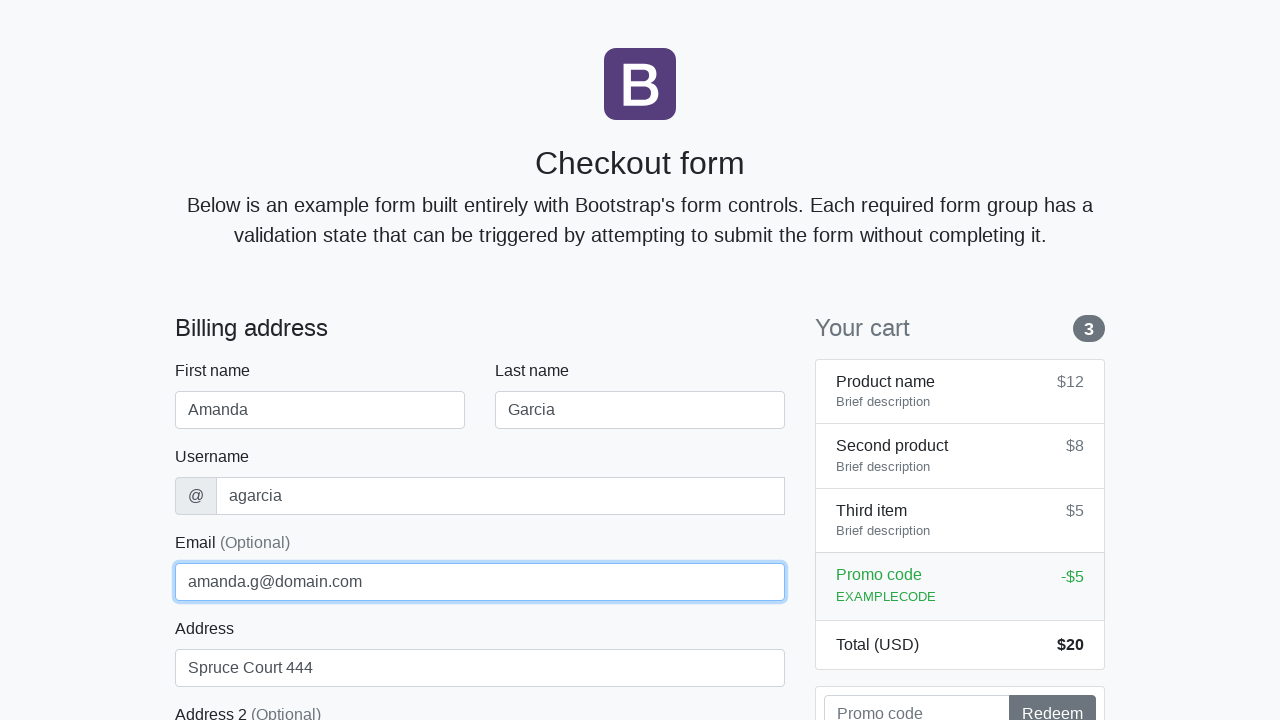

Selected 'California' from state dropdown on #state
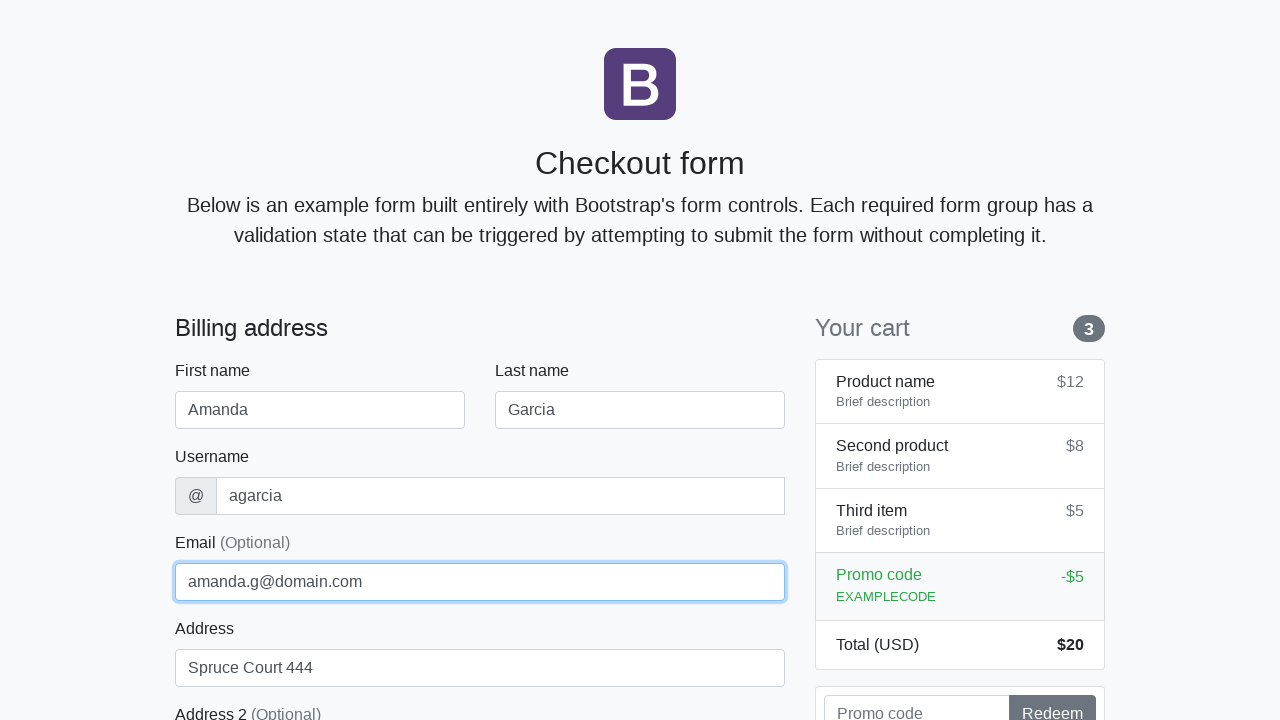

Filled zip code field with '90001' on #zip
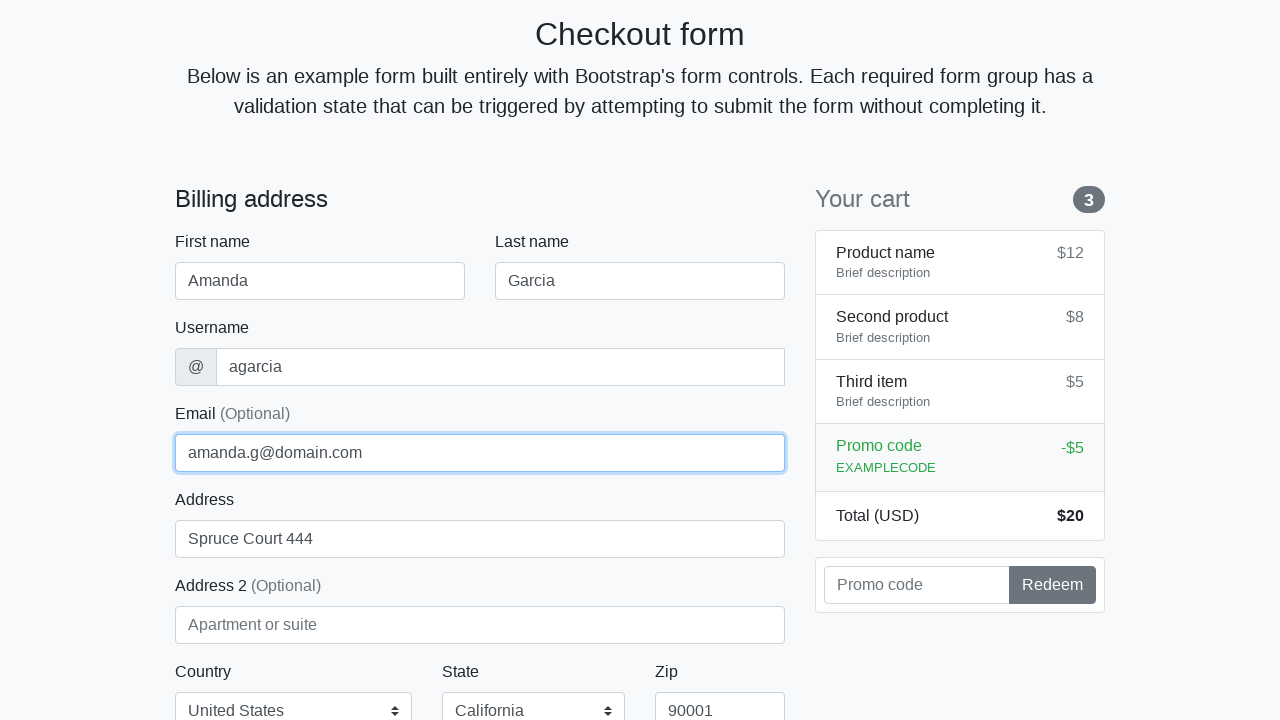

Filled credit card name field with 'Amanda Garcia' on #cc-name
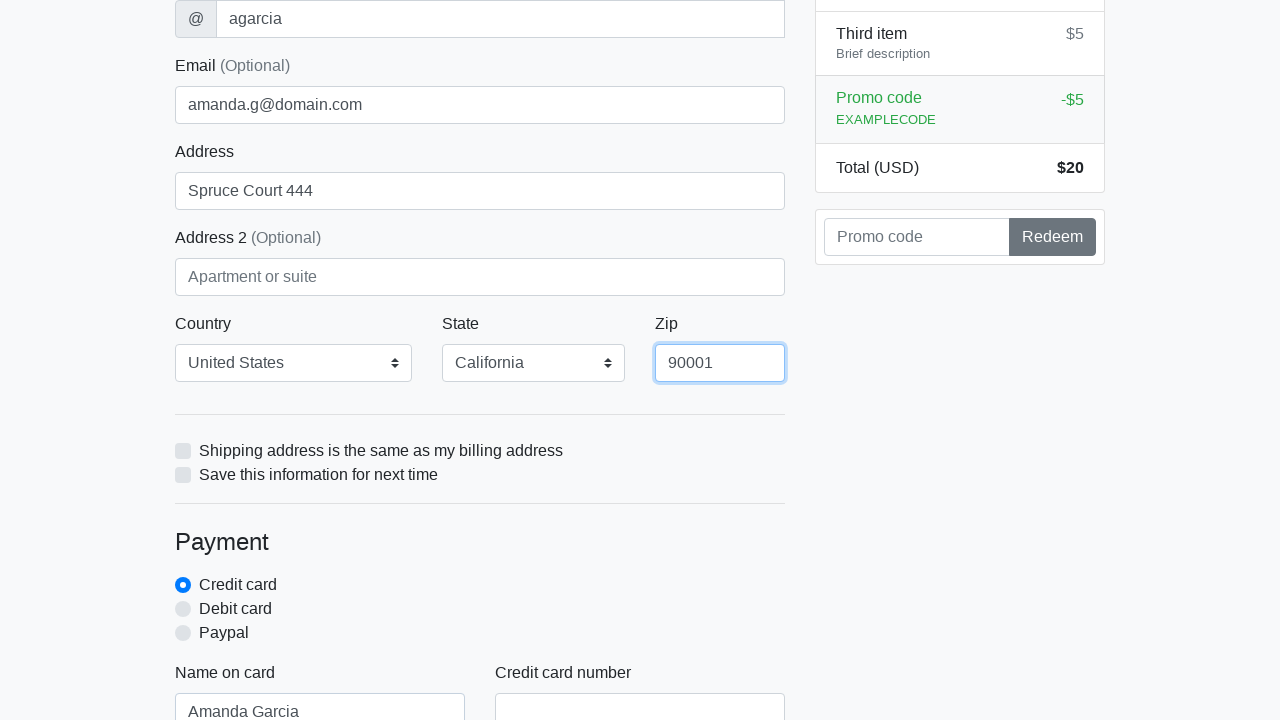

Filled credit card number field with '5369225622116281' on #cc-number
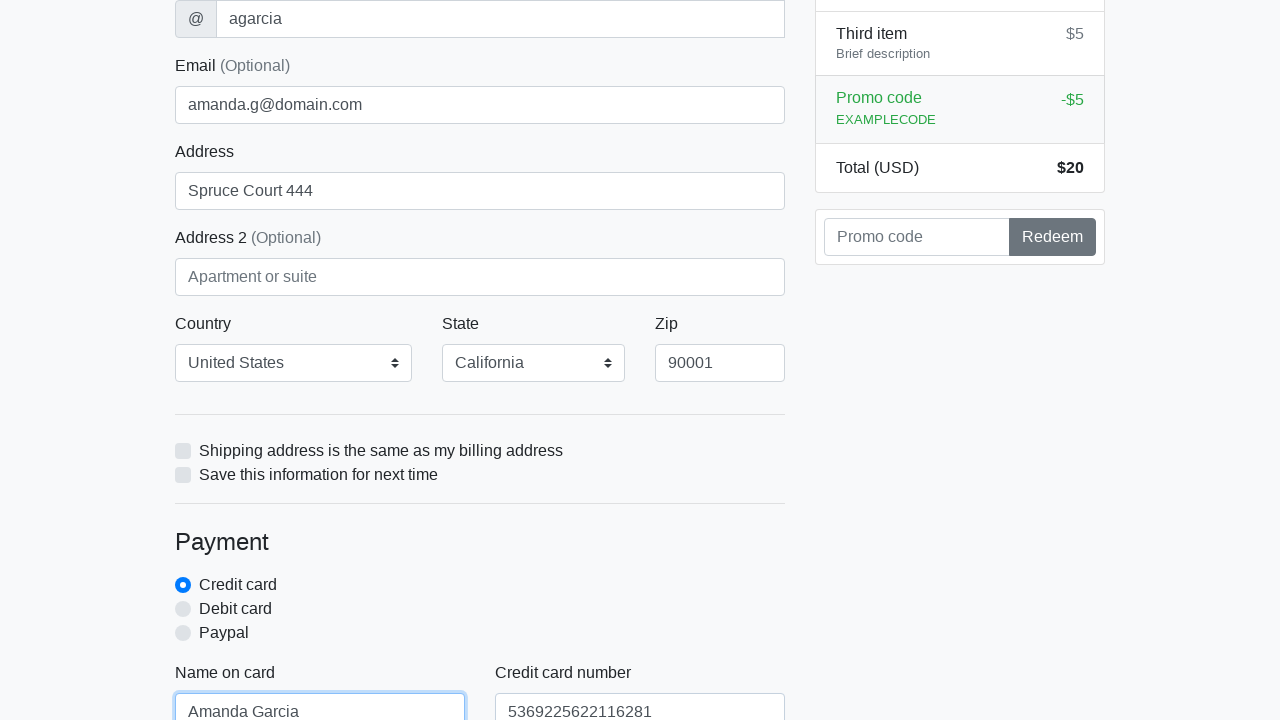

Filled credit card expiration field with '07/2025' on #cc-expiration
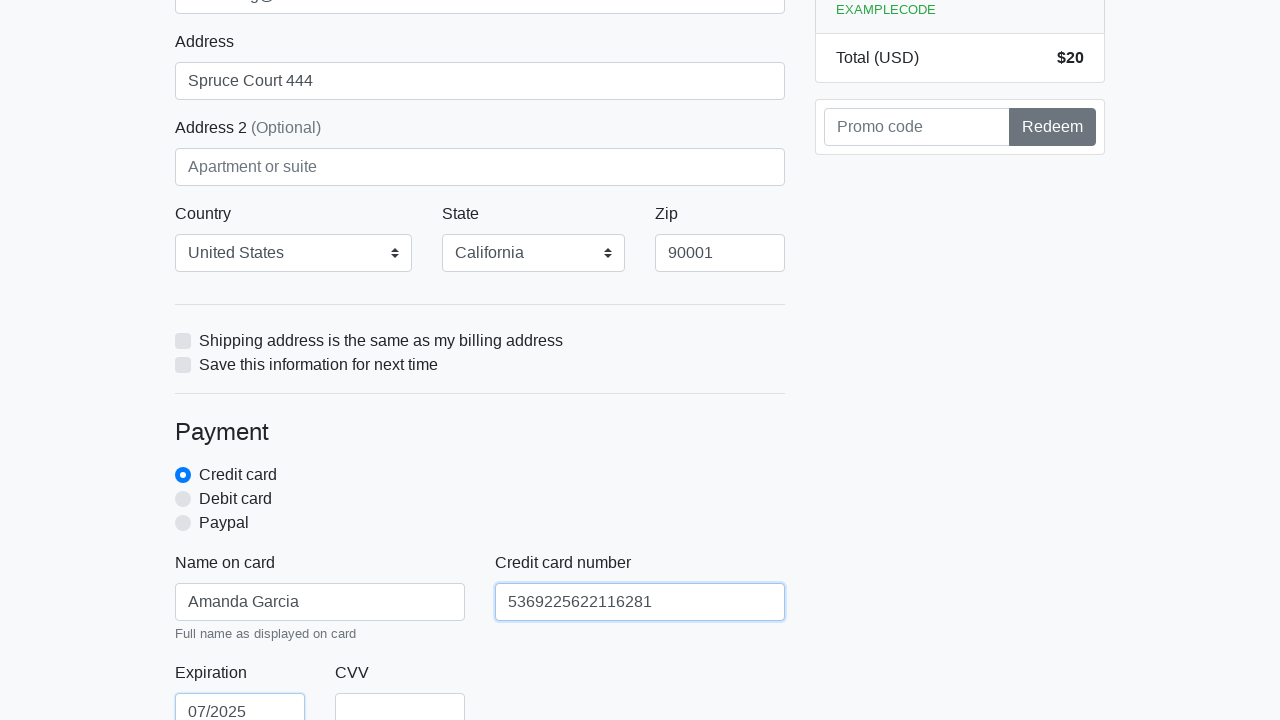

Filled credit card CVV field with '579' on #cc-cvv
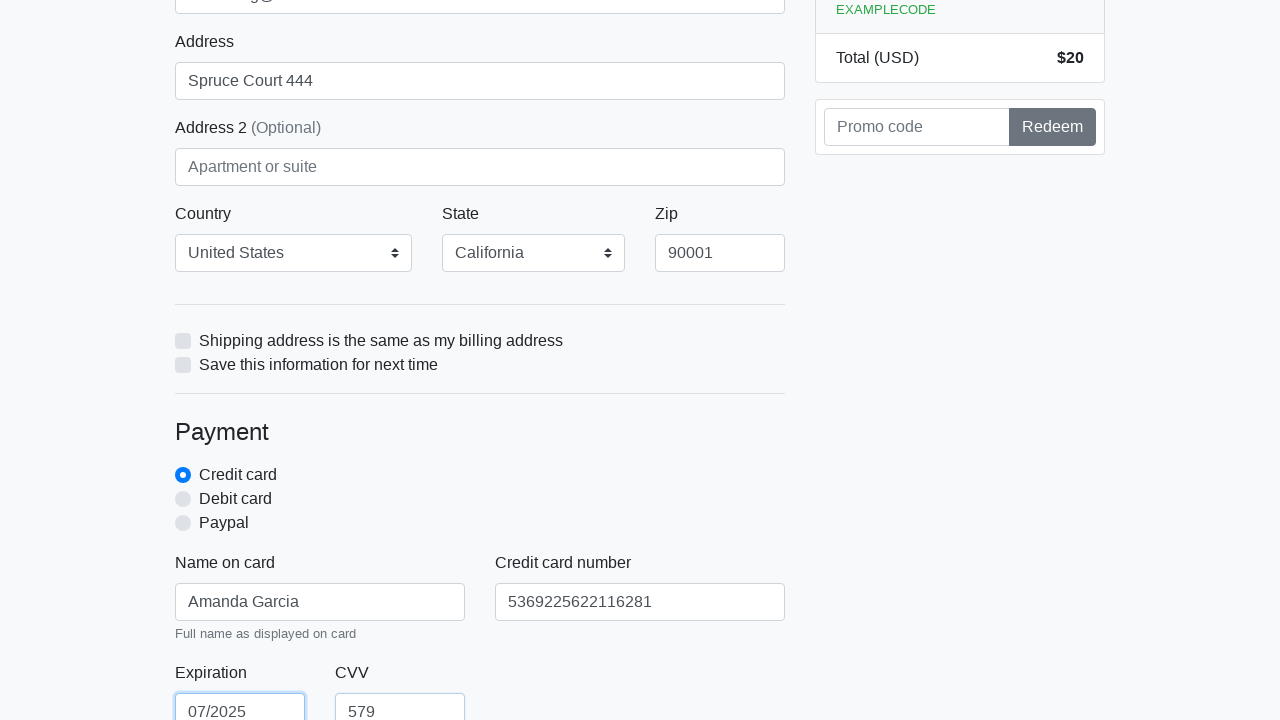

Clicked checkout form submit button at (480, 500) on xpath=/html/body/div/div[2]/div[2]/form/button
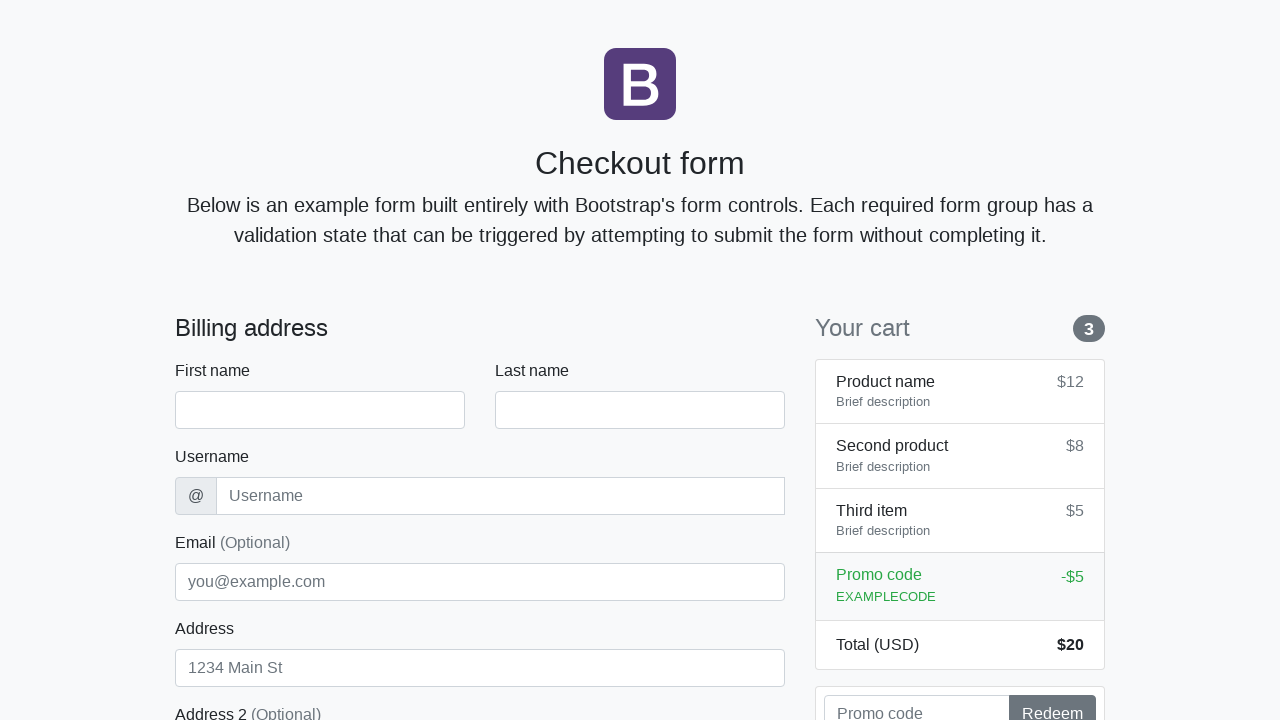

Navigated back to Bootstrap checkout page for next iteration
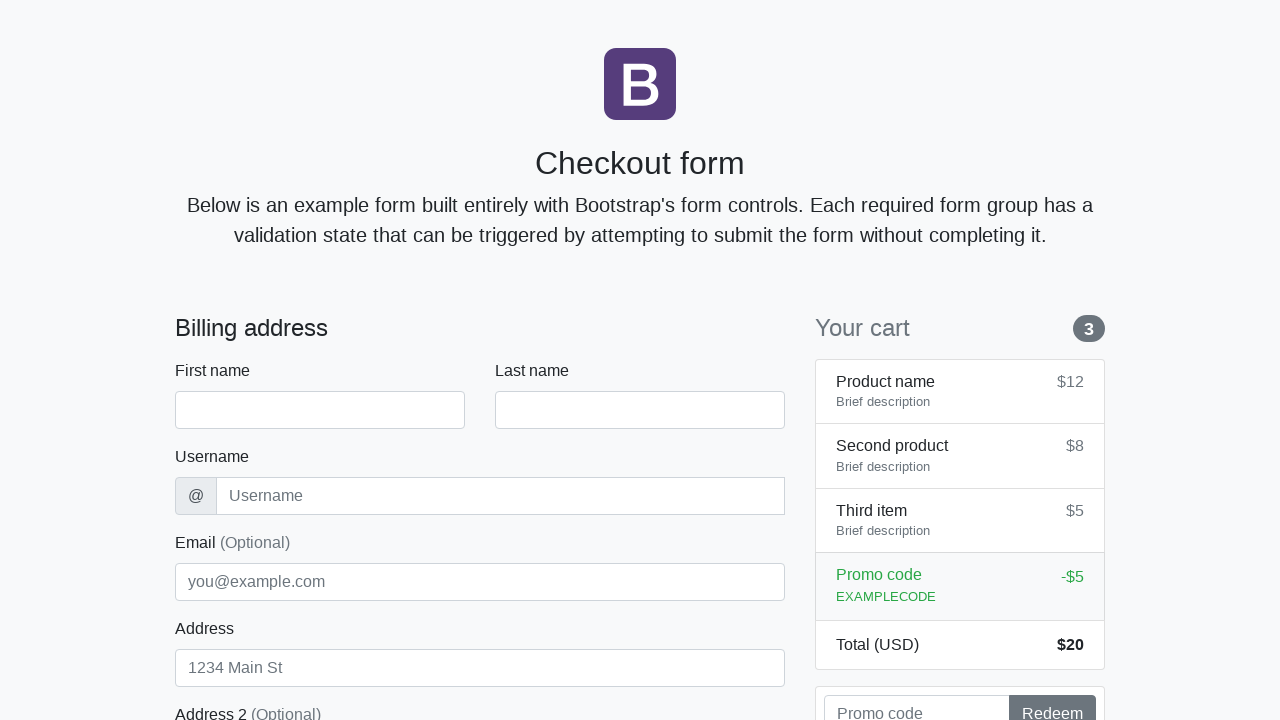

Waited for first name field to load
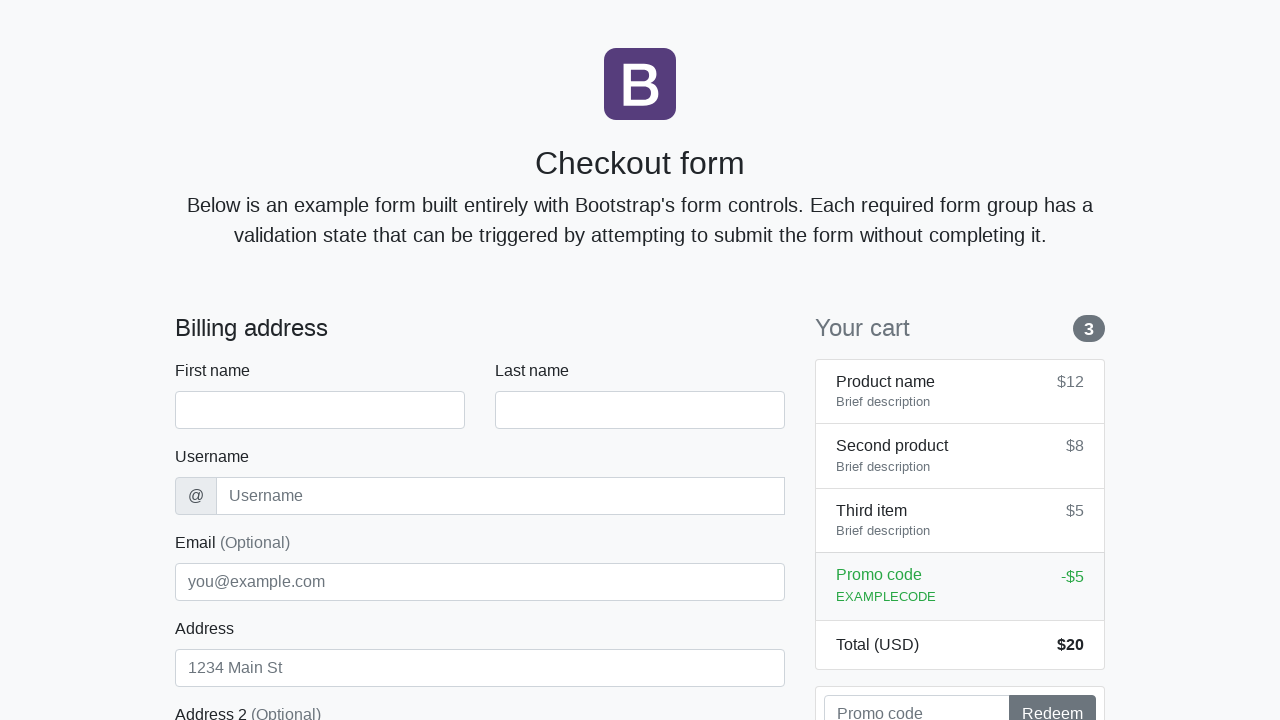

Filled first name field with 'Amanda' on #firstName
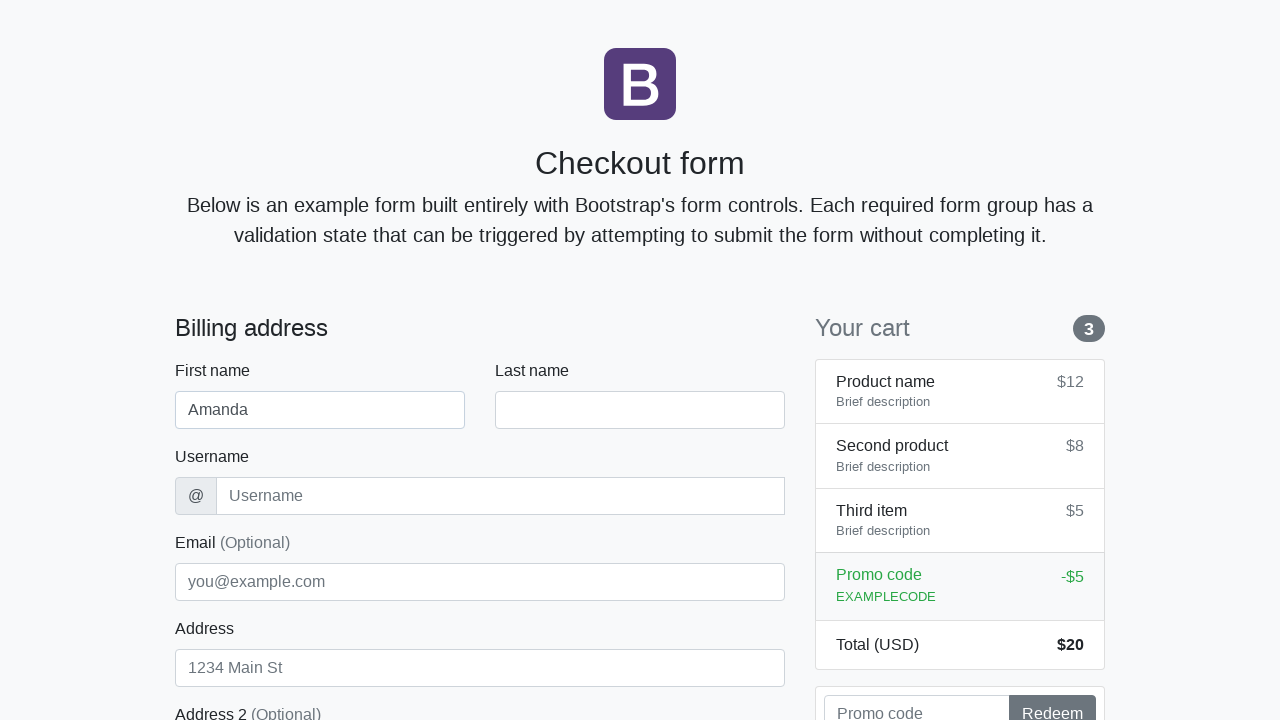

Filled last name field with 'Garcia' on #lastName
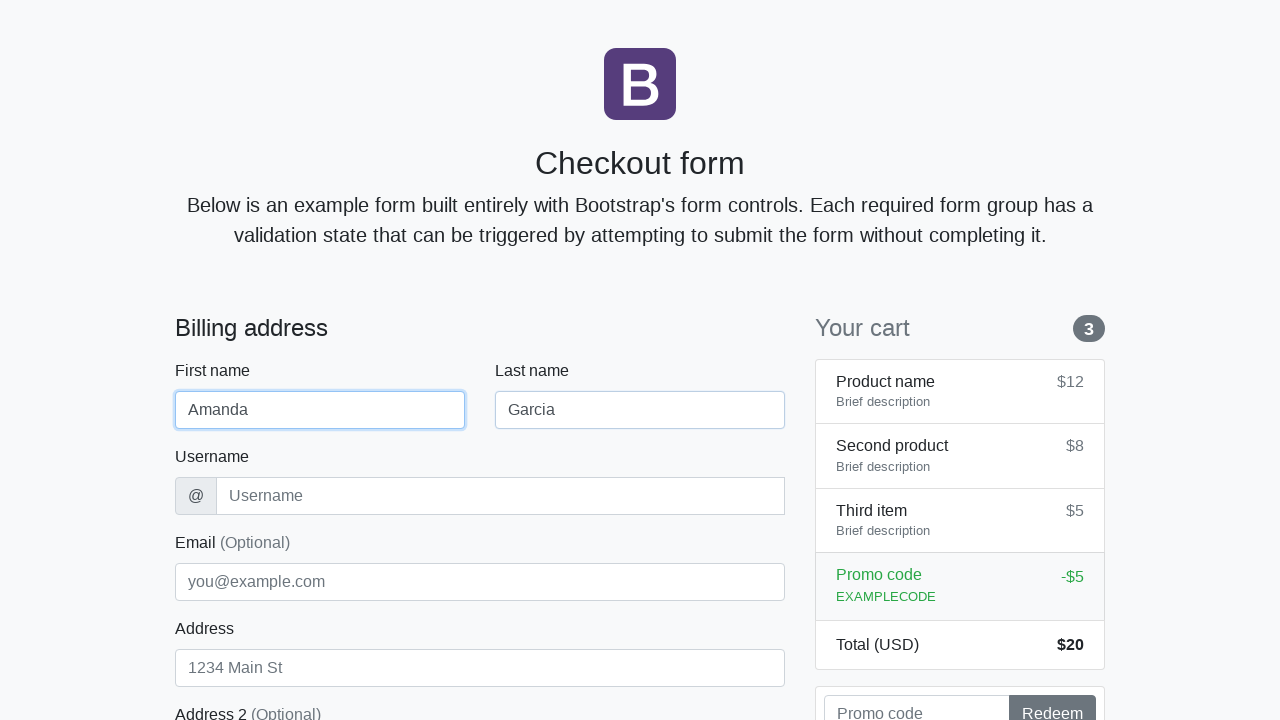

Filled username field with 'agarcia' on #username
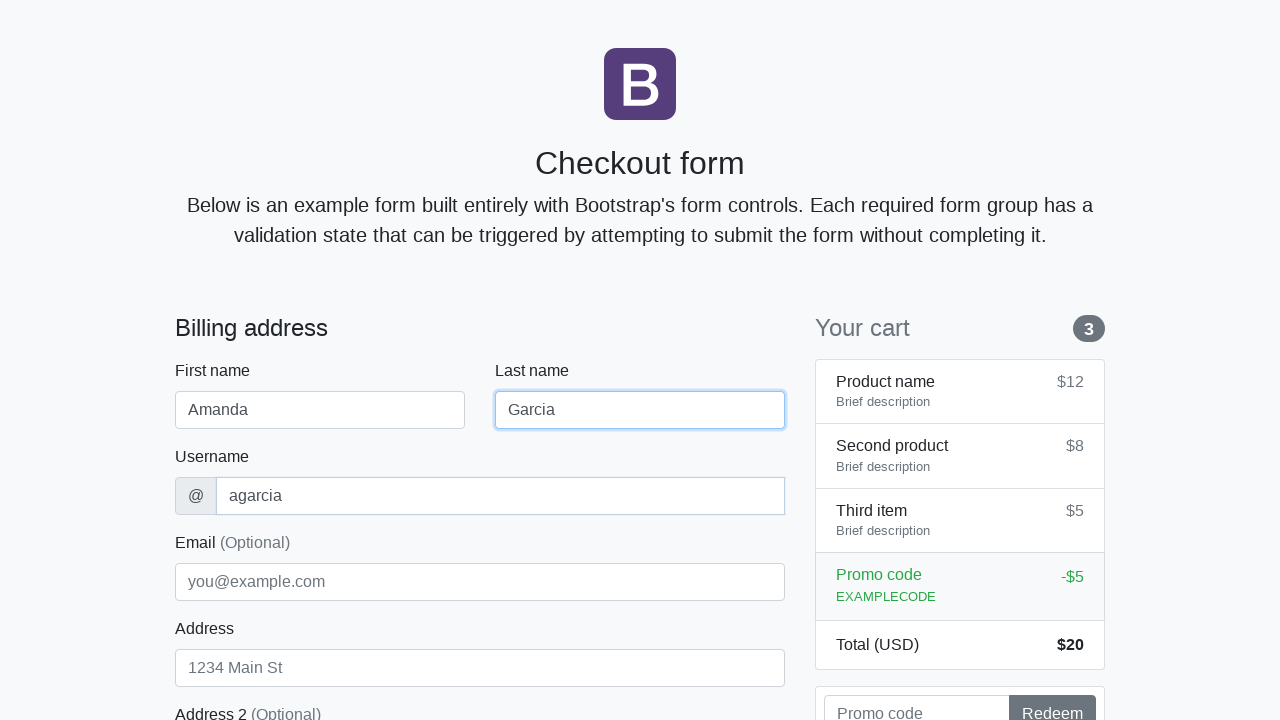

Filled address field with 'Spruce Court 444' on #address
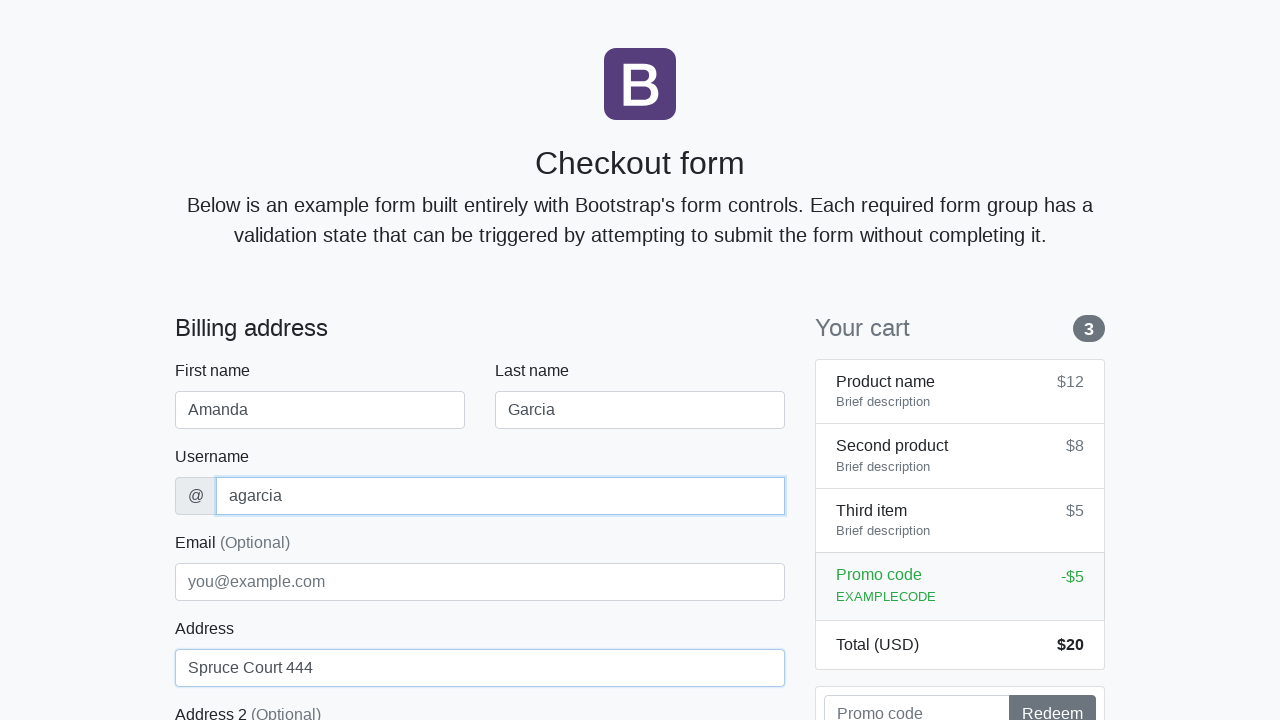

Filled email field with 'amanda.g@domain.com' on #email
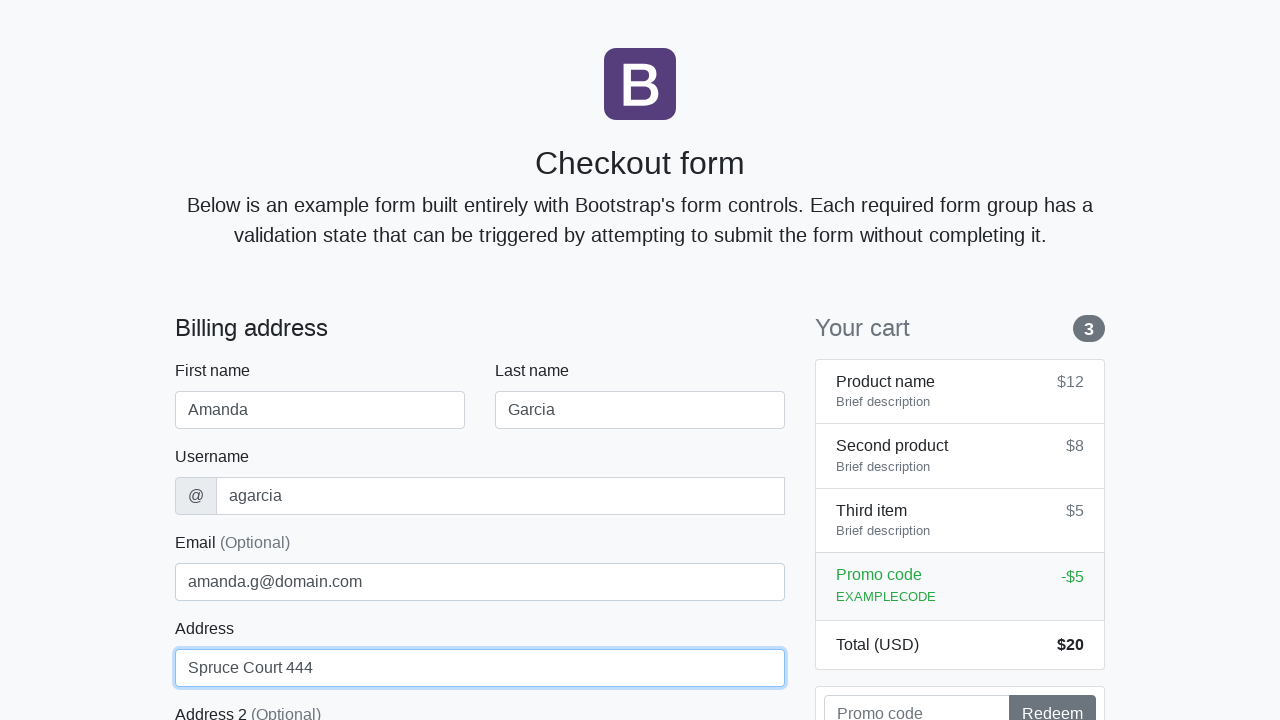

Selected 'United States' from country dropdown on #country
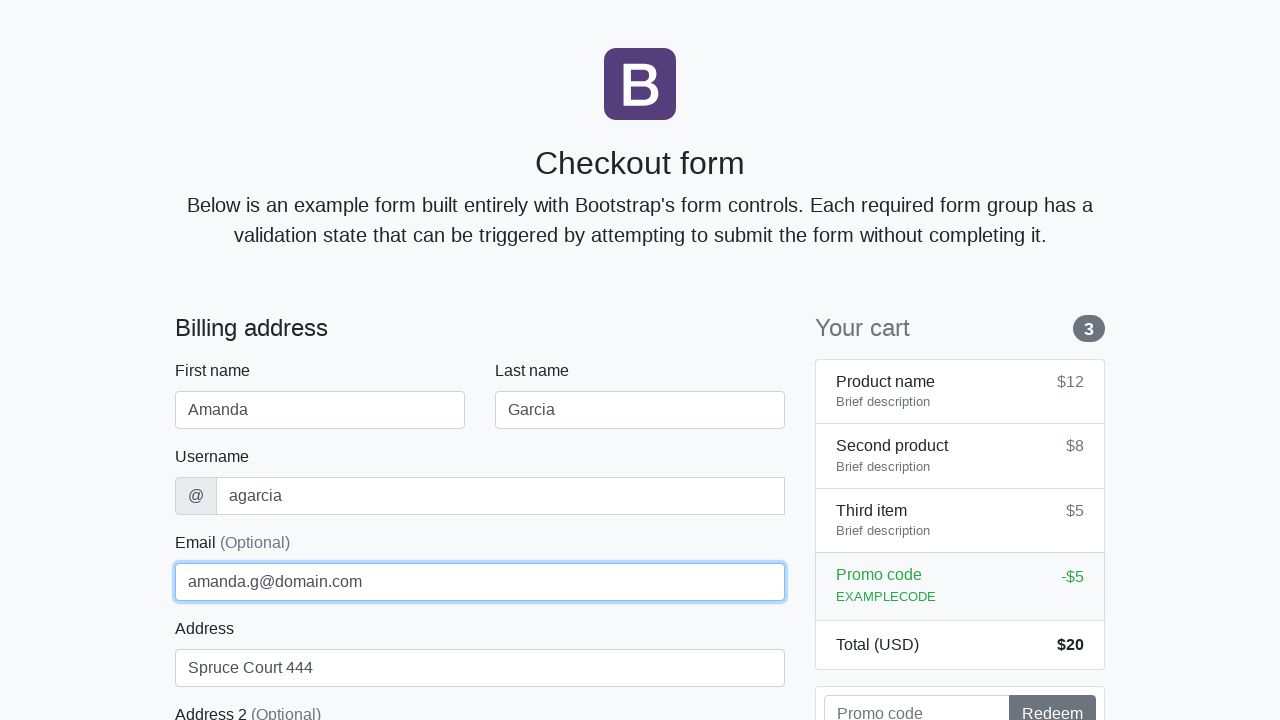

Selected 'California' from state dropdown on #state
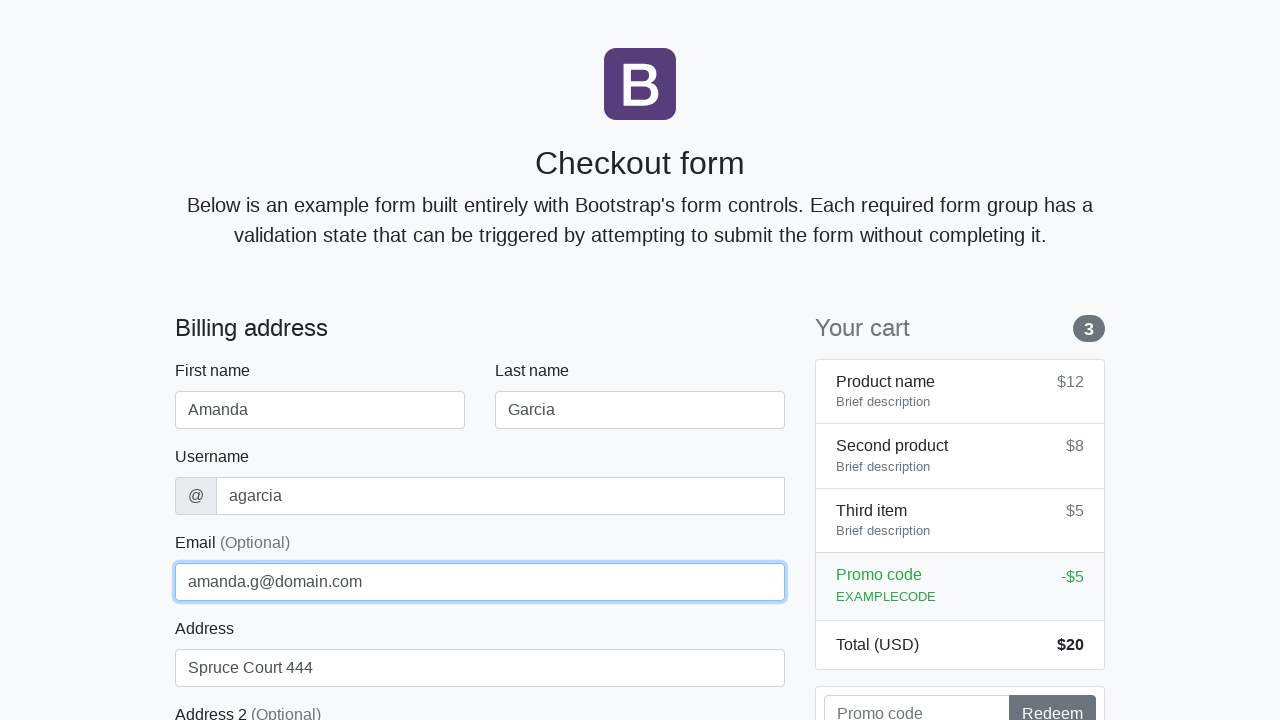

Filled zip code field with '90001' on #zip
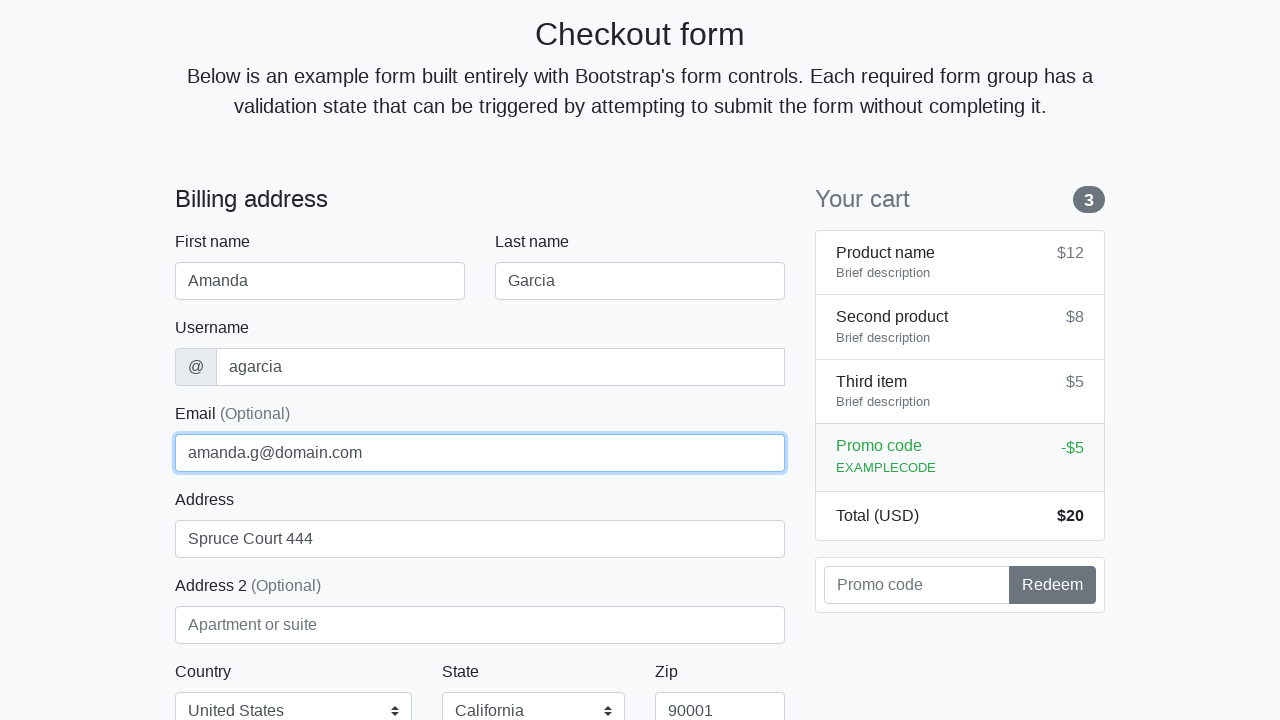

Filled credit card name field with 'Amanda Garcia' on #cc-name
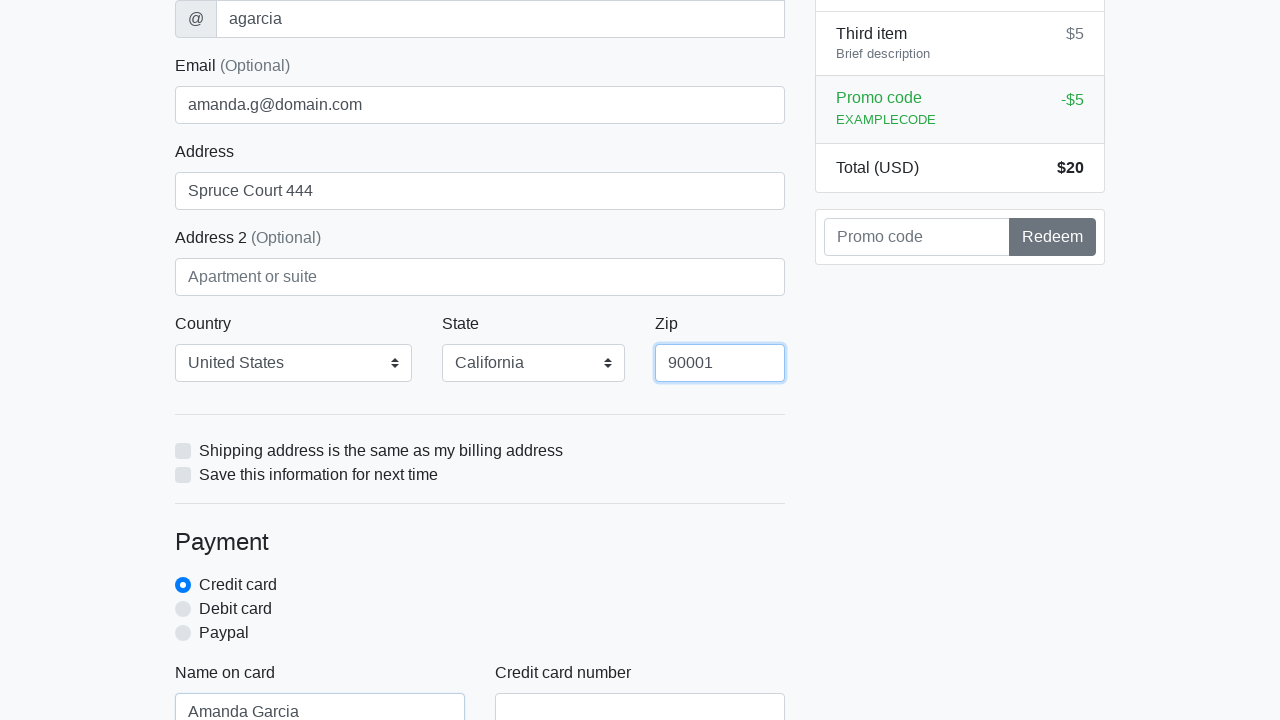

Filled credit card number field with '5369225622116281' on #cc-number
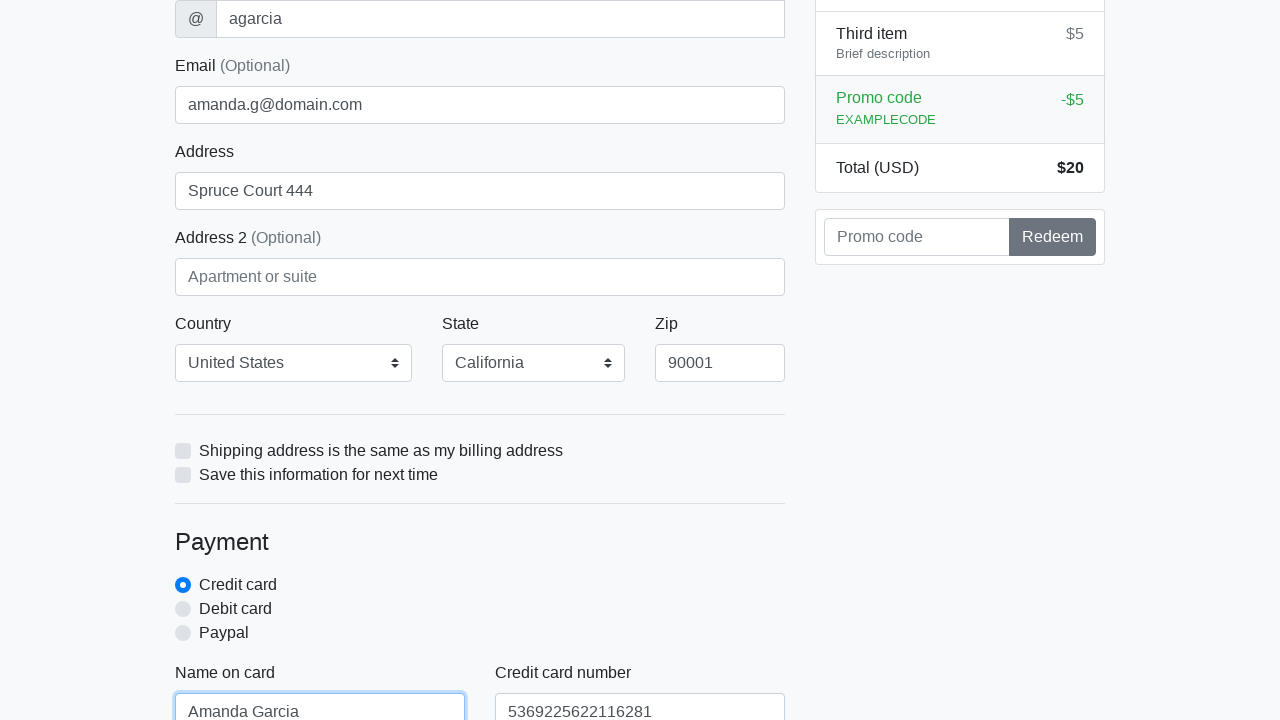

Filled credit card expiration field with '07/2025' on #cc-expiration
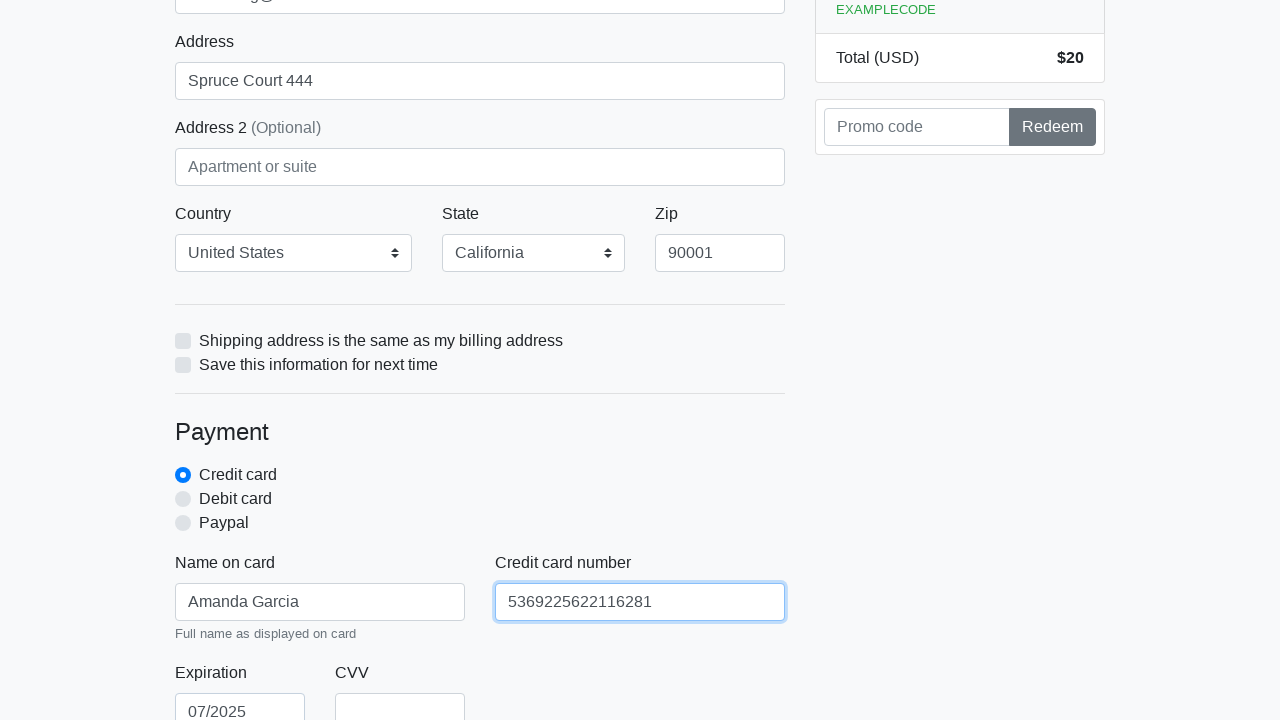

Filled credit card CVV field with '579' on #cc-cvv
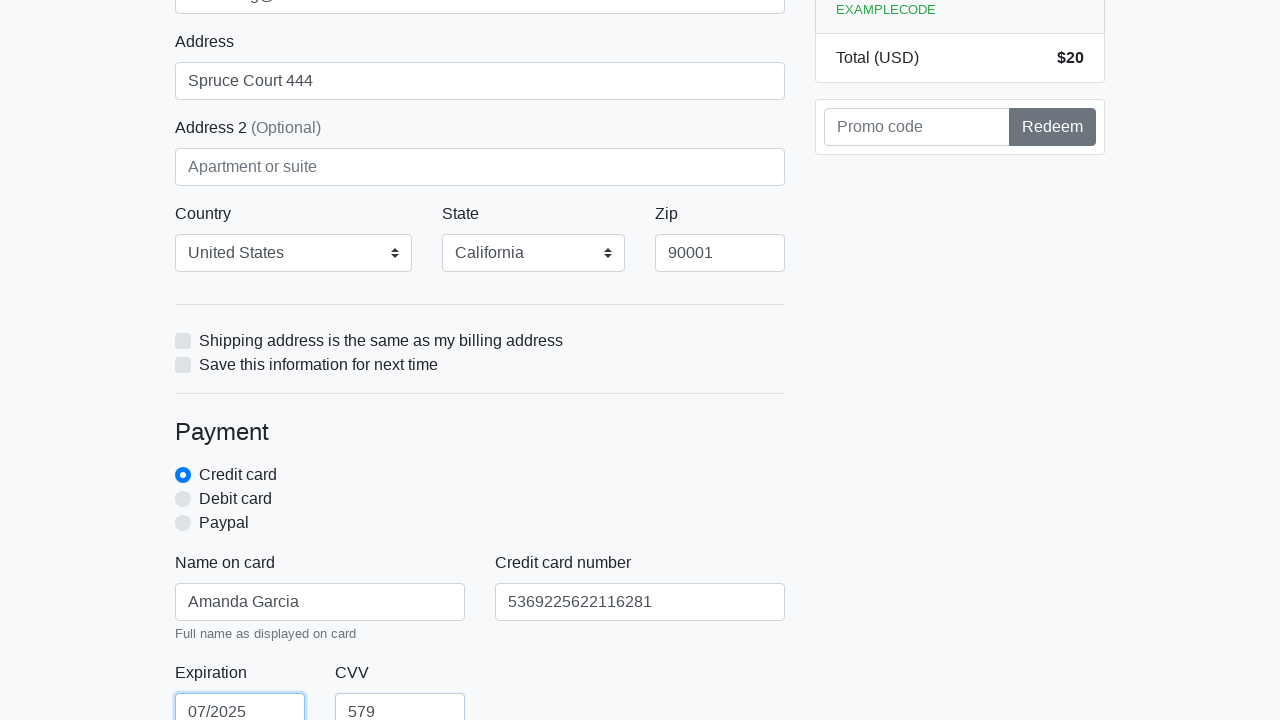

Clicked checkout form submit button at (480, 500) on xpath=/html/body/div/div[2]/div[2]/form/button
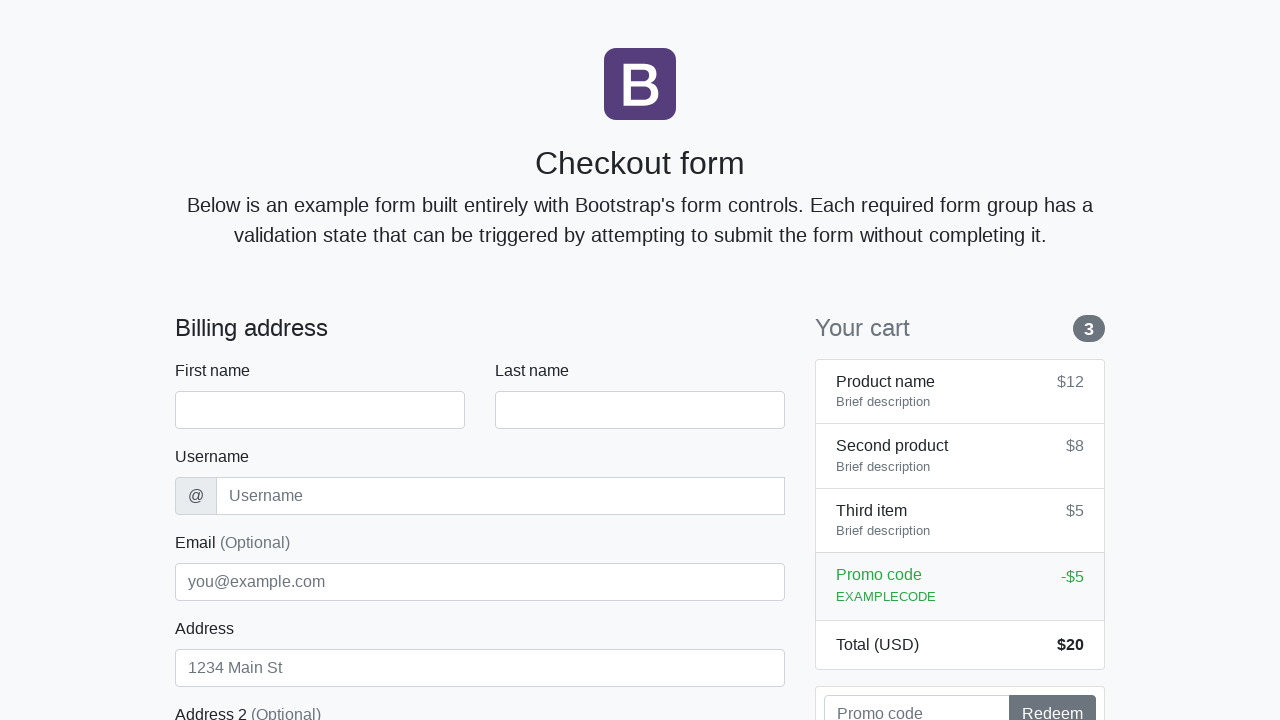

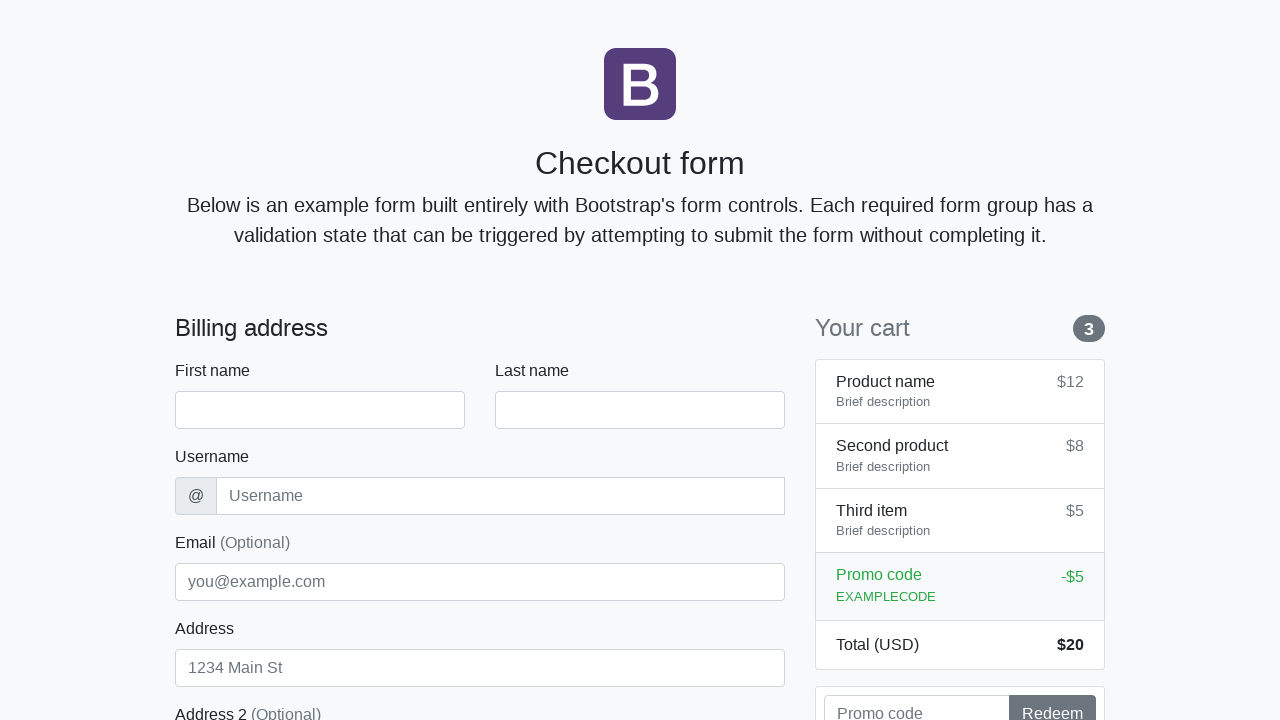